Tests page scrolling functionality by scrolling down and then back up on the W3Schools homepage

Starting URL: https://www.w3schools.com/

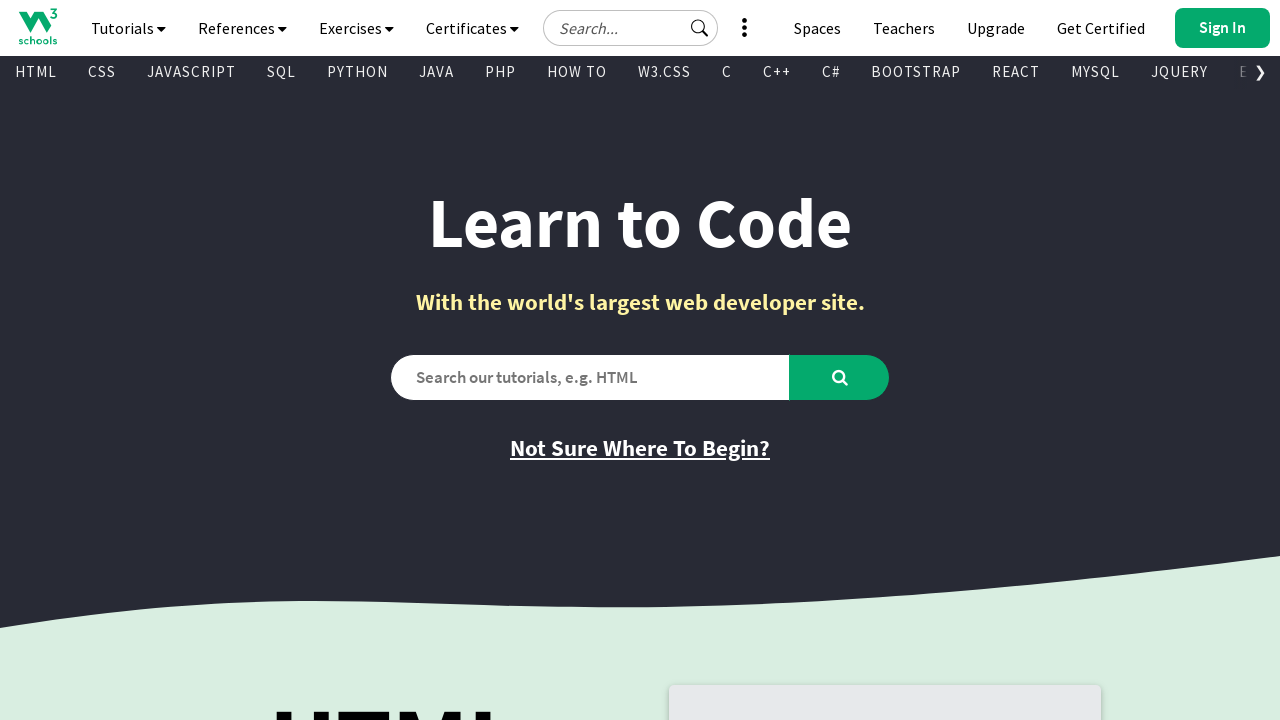

Scrolled down by 500 pixels
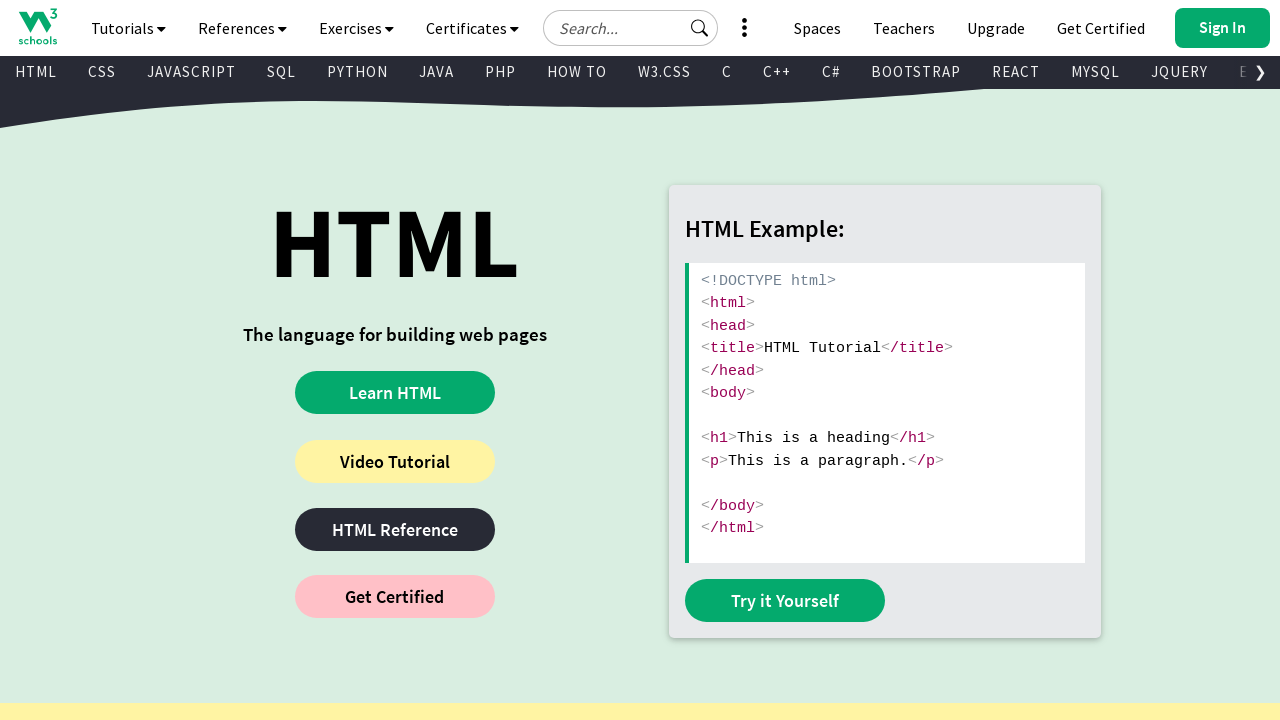

Waited 1 second after scrolling down
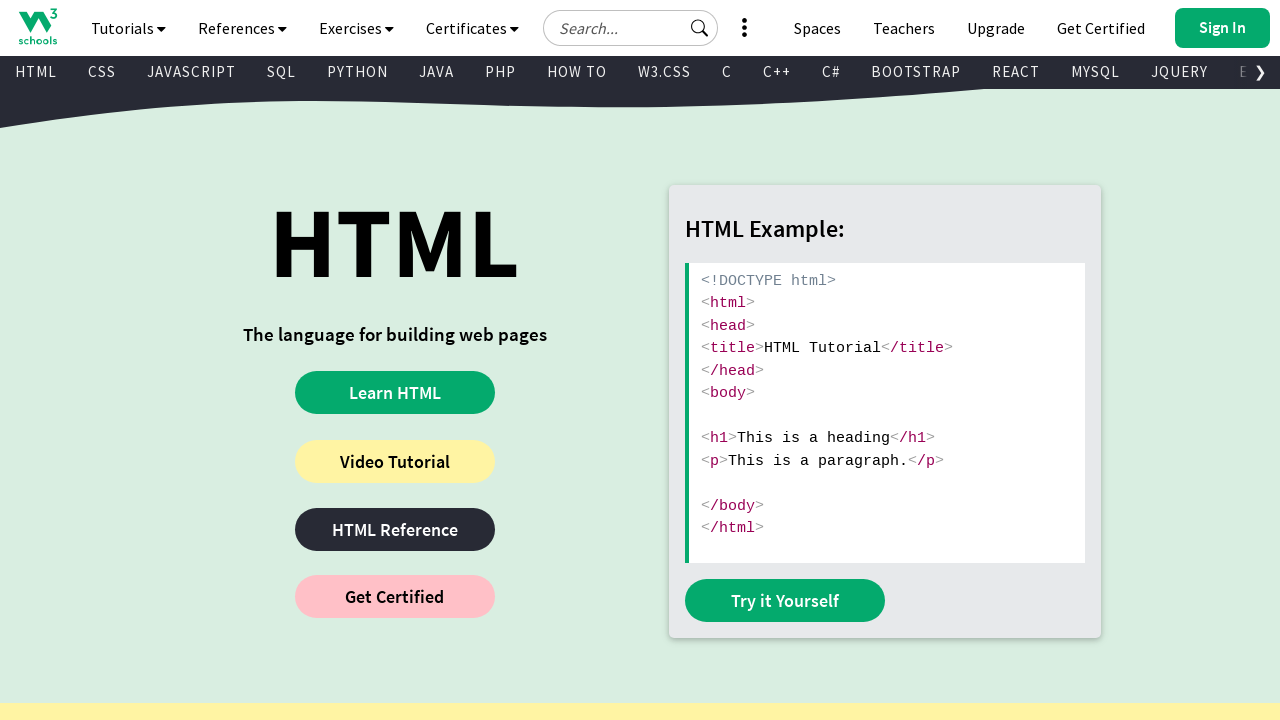

Scrolled down by 500 pixels
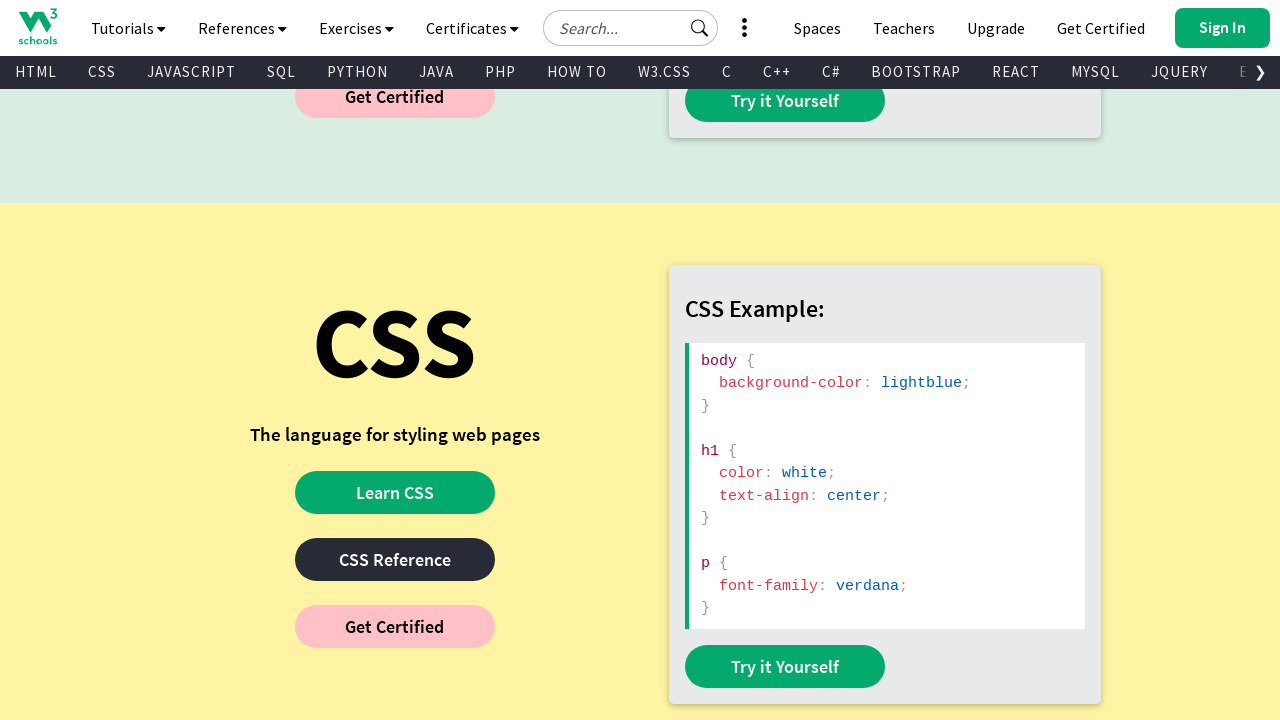

Waited 1 second after scrolling down
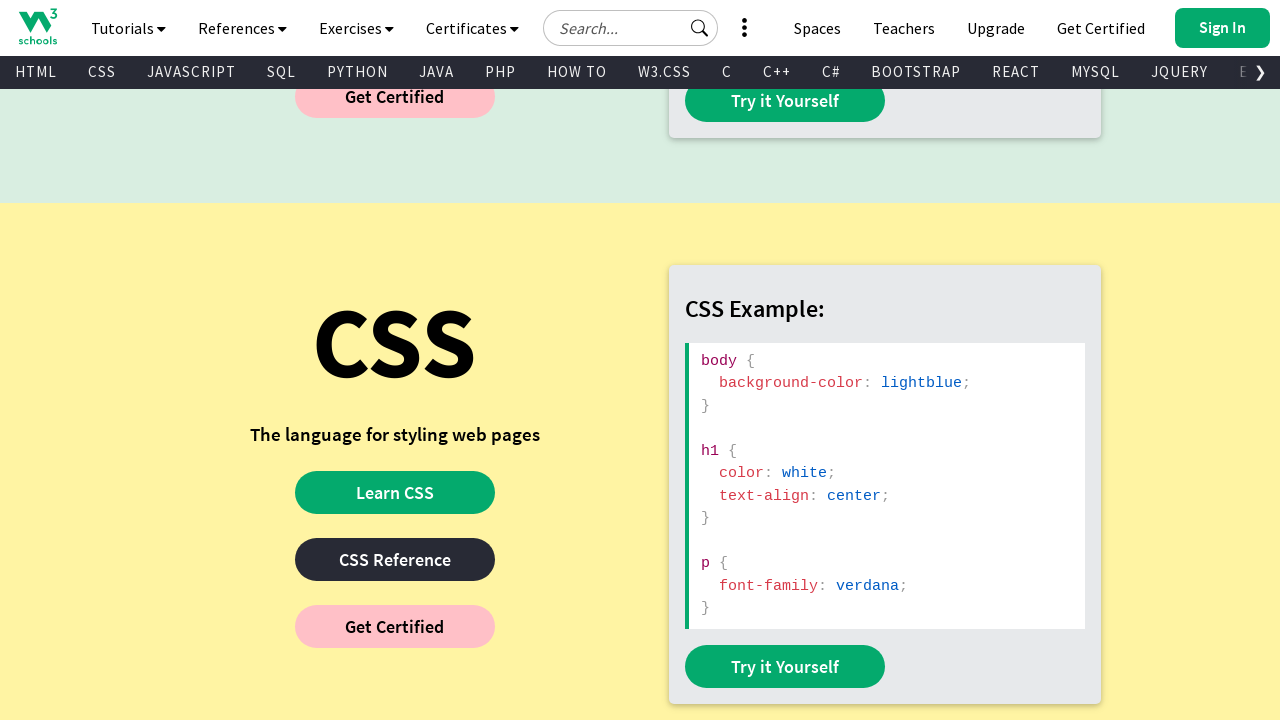

Scrolled down by 500 pixels
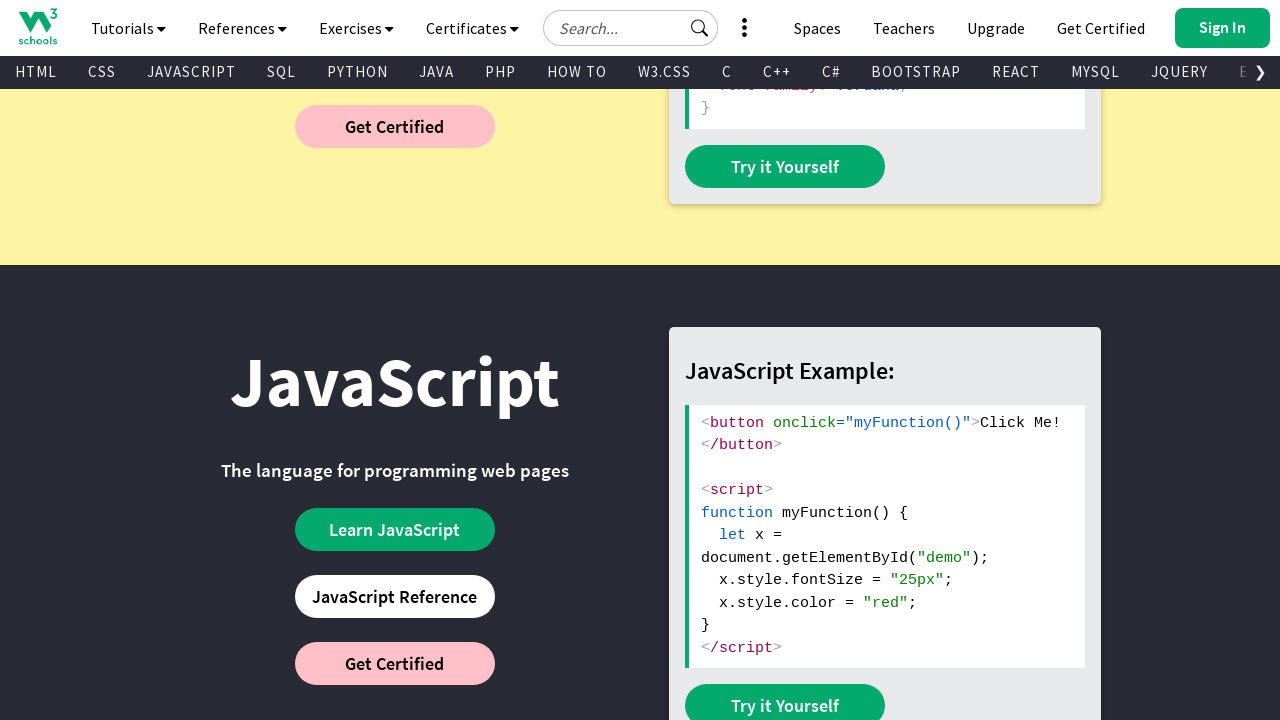

Waited 1 second after scrolling down
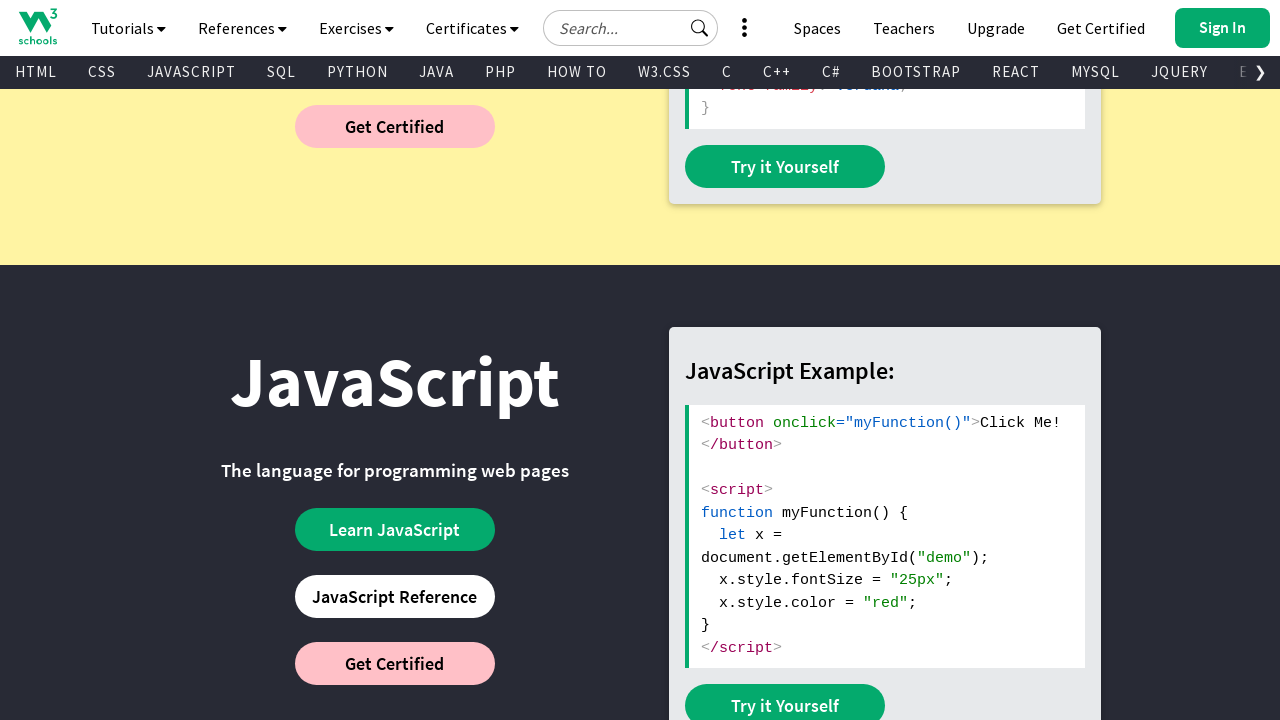

Scrolled down by 500 pixels
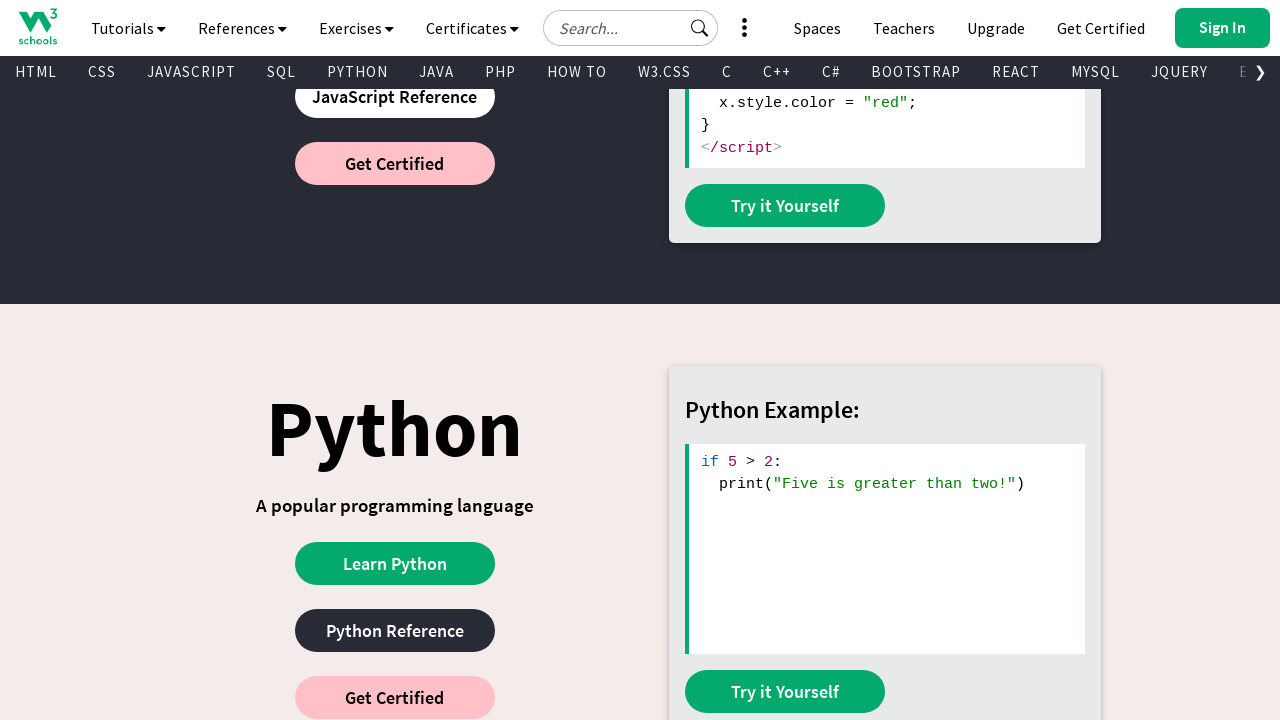

Waited 1 second after scrolling down
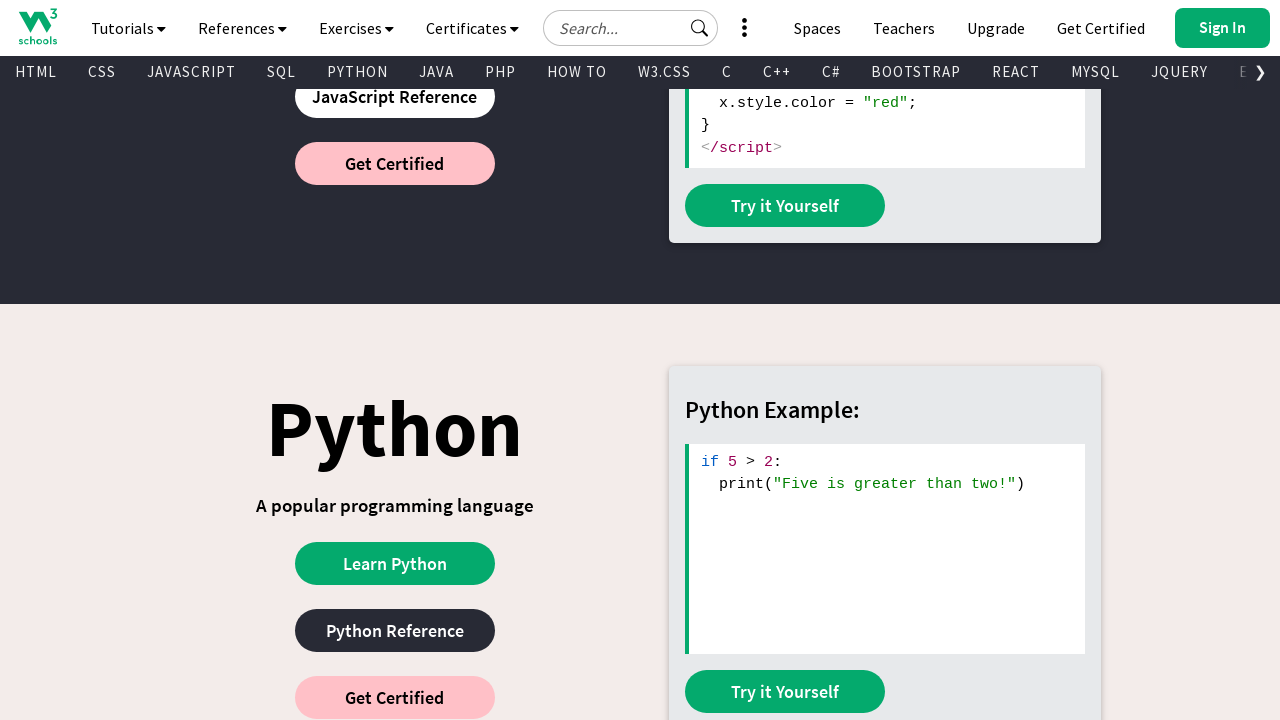

Scrolled down by 500 pixels
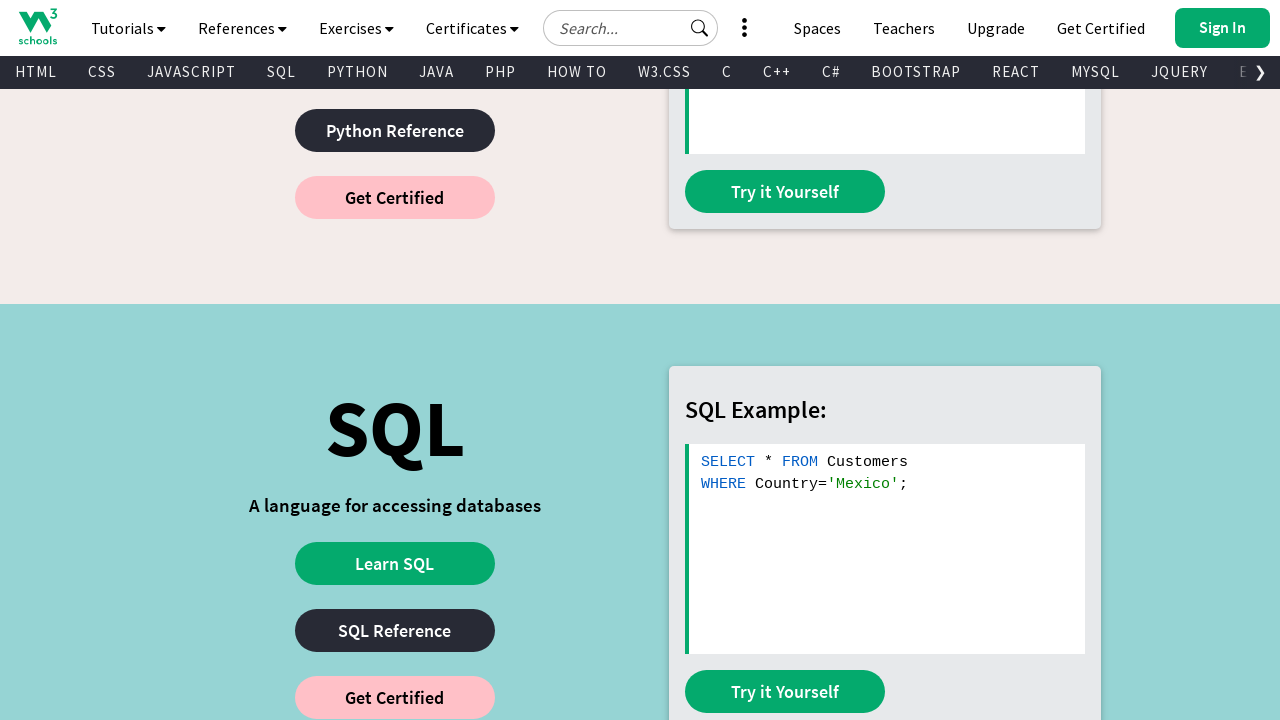

Waited 1 second after scrolling down
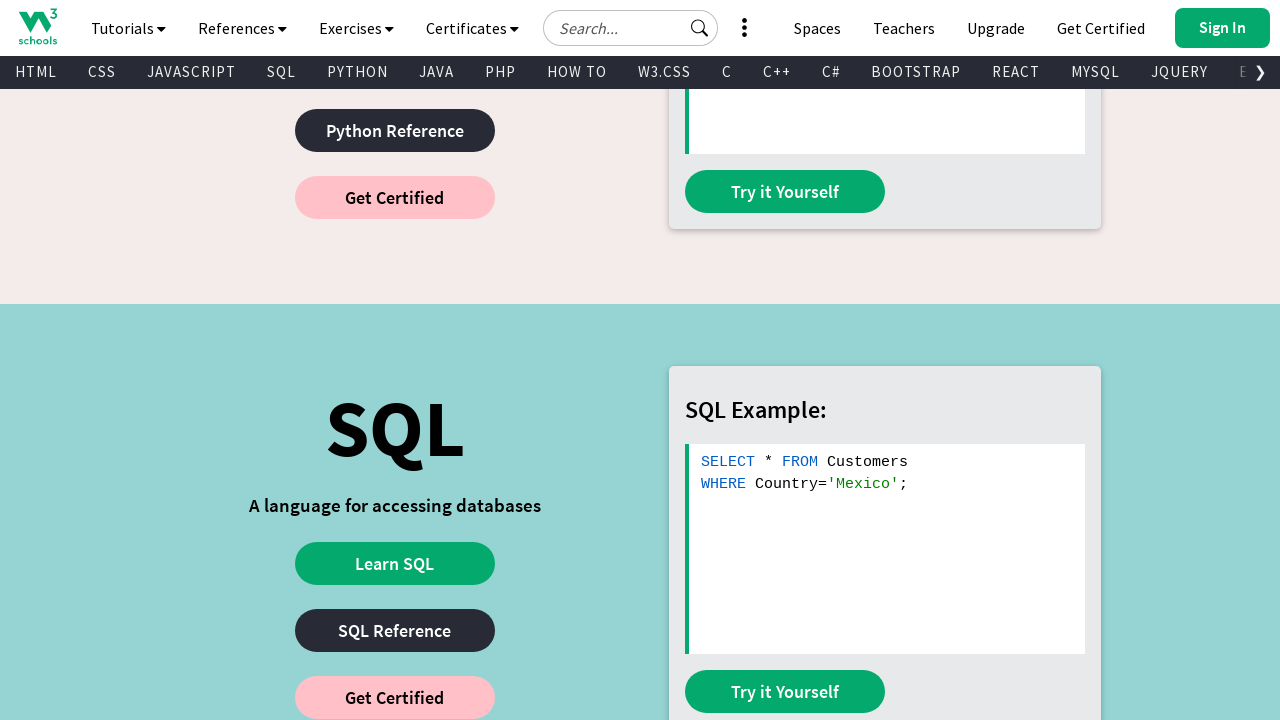

Scrolled down by 500 pixels
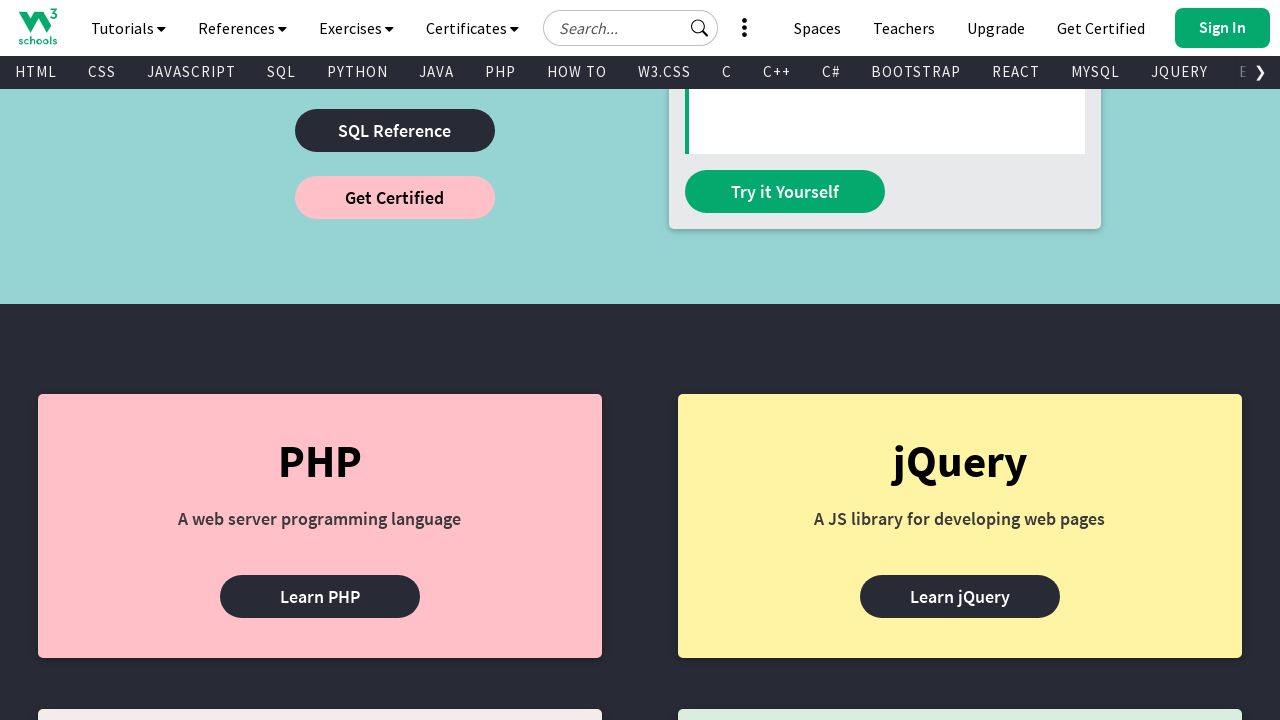

Waited 1 second after scrolling down
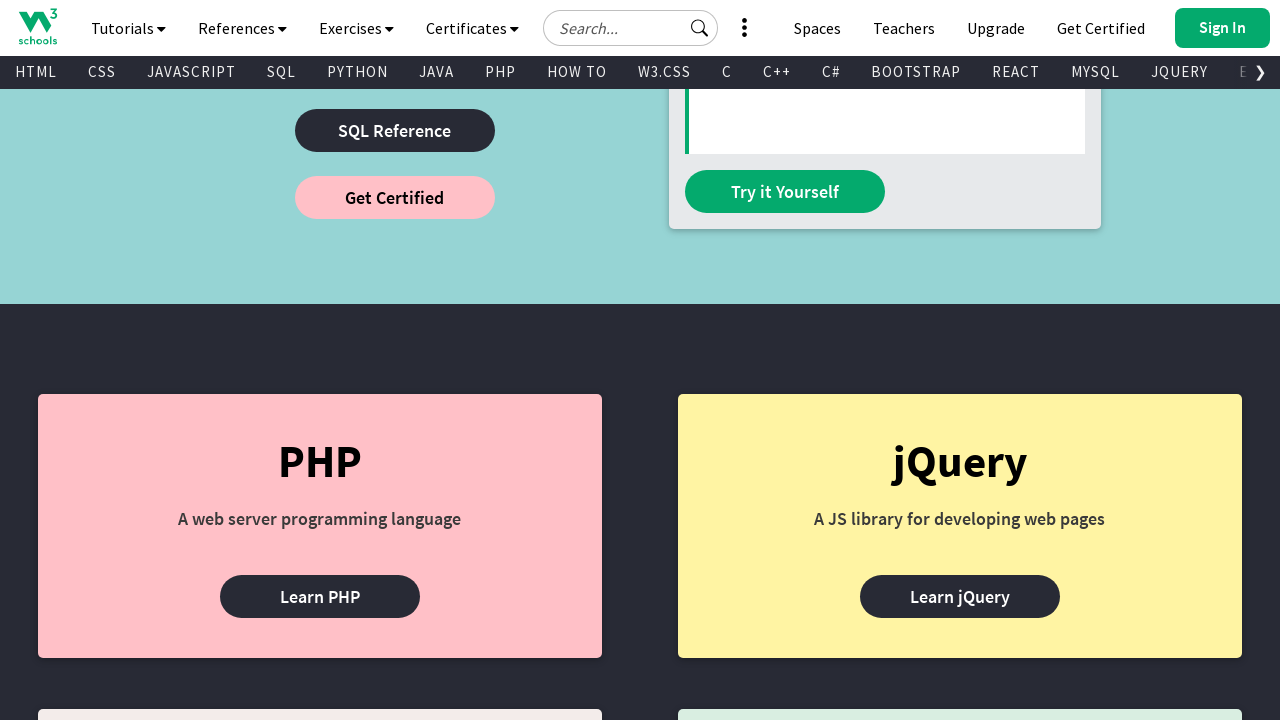

Scrolled down by 500 pixels
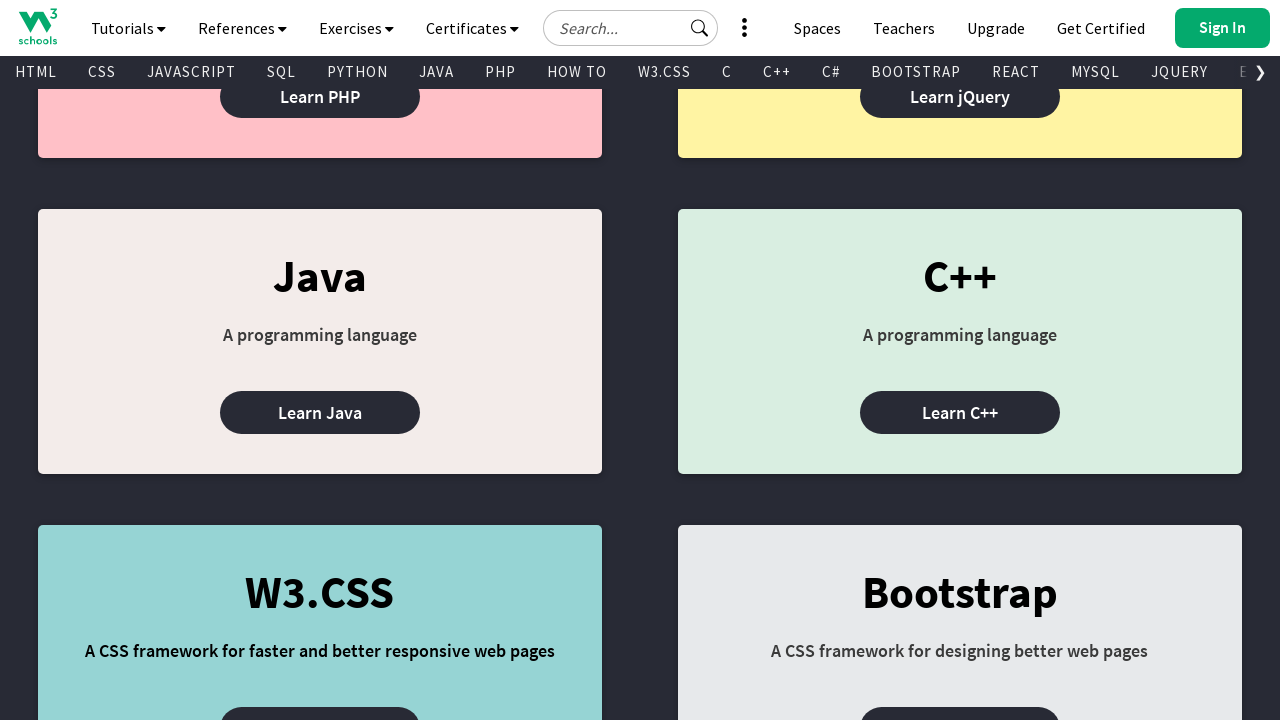

Waited 1 second after scrolling down
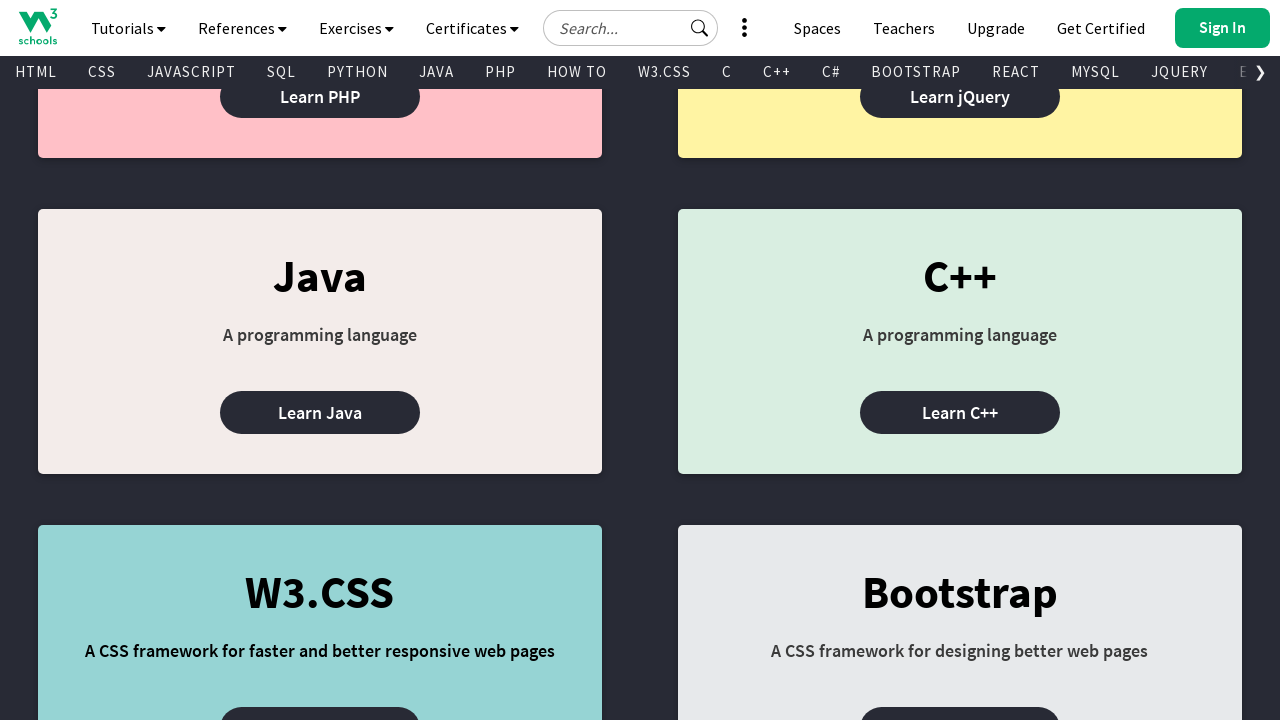

Scrolled down by 500 pixels
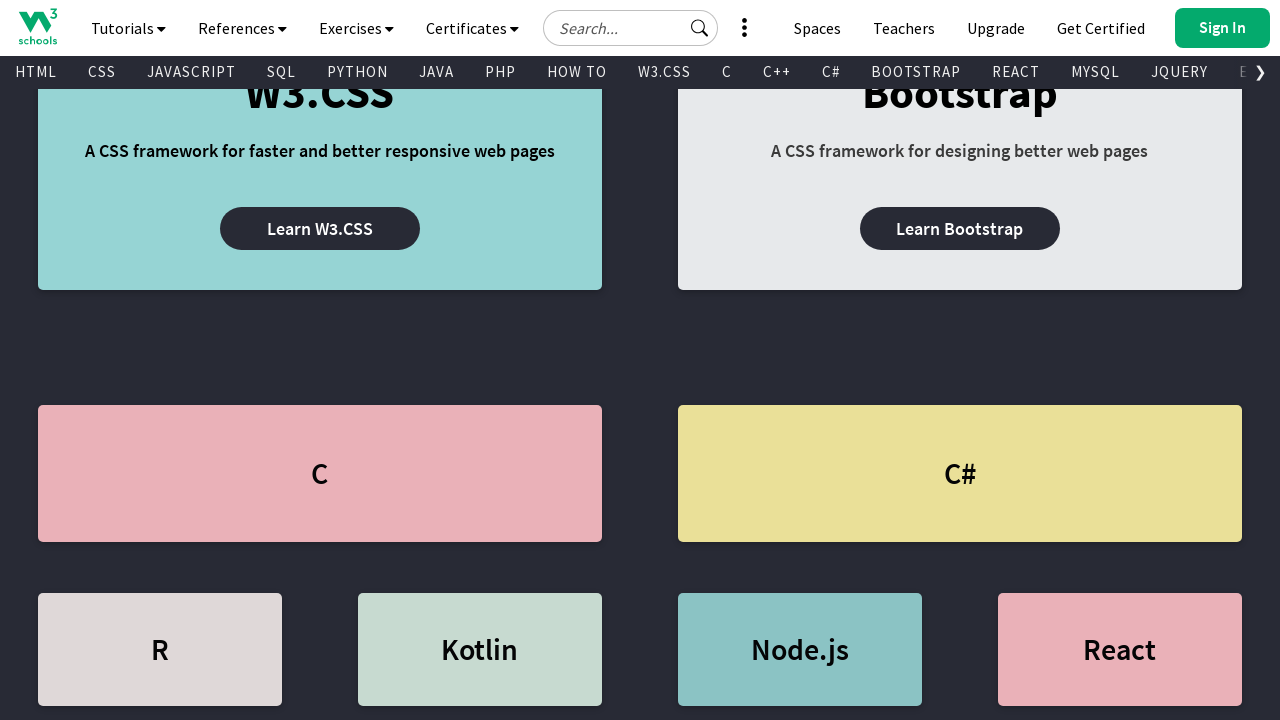

Waited 1 second after scrolling down
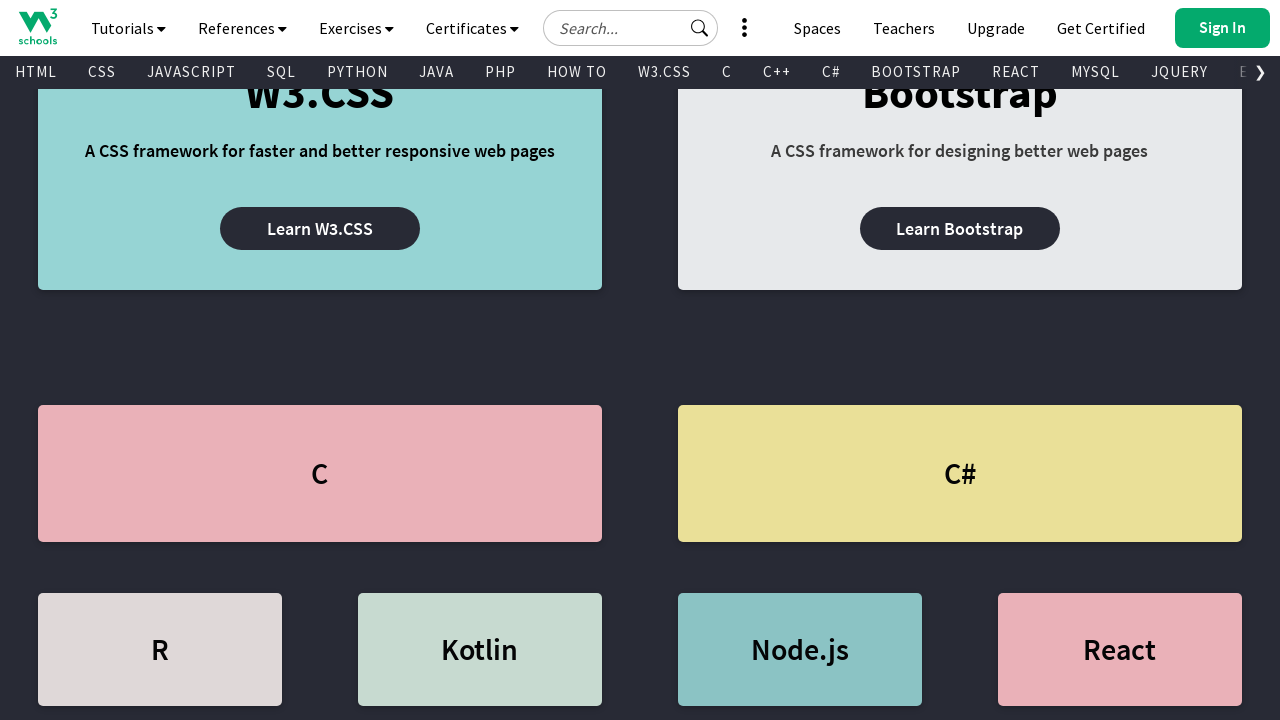

Scrolled down by 500 pixels
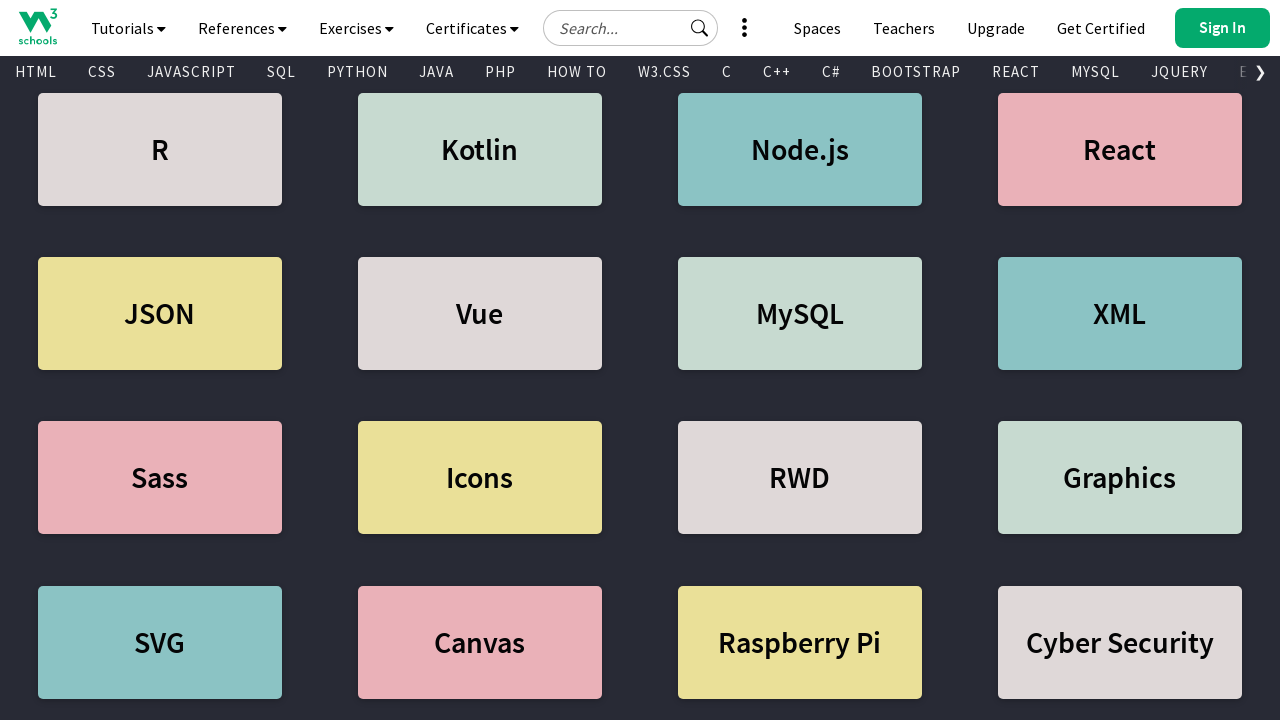

Waited 1 second after scrolling down
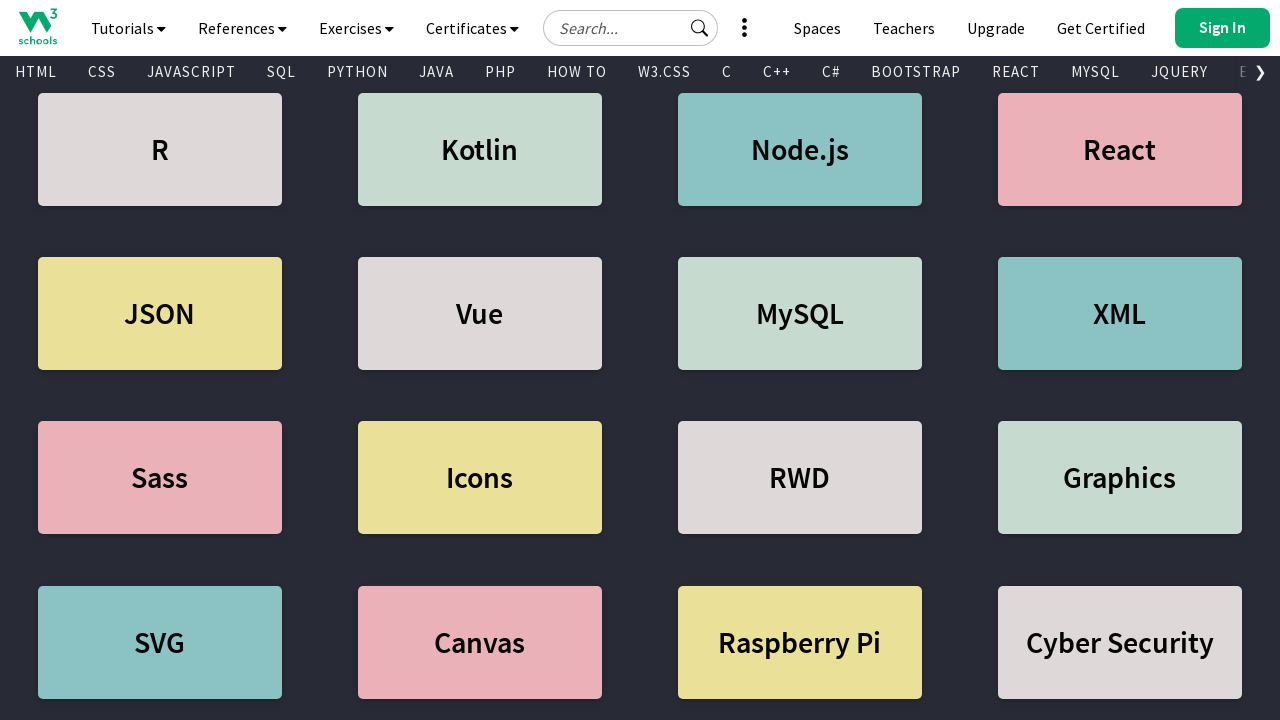

Scrolled down by 500 pixels
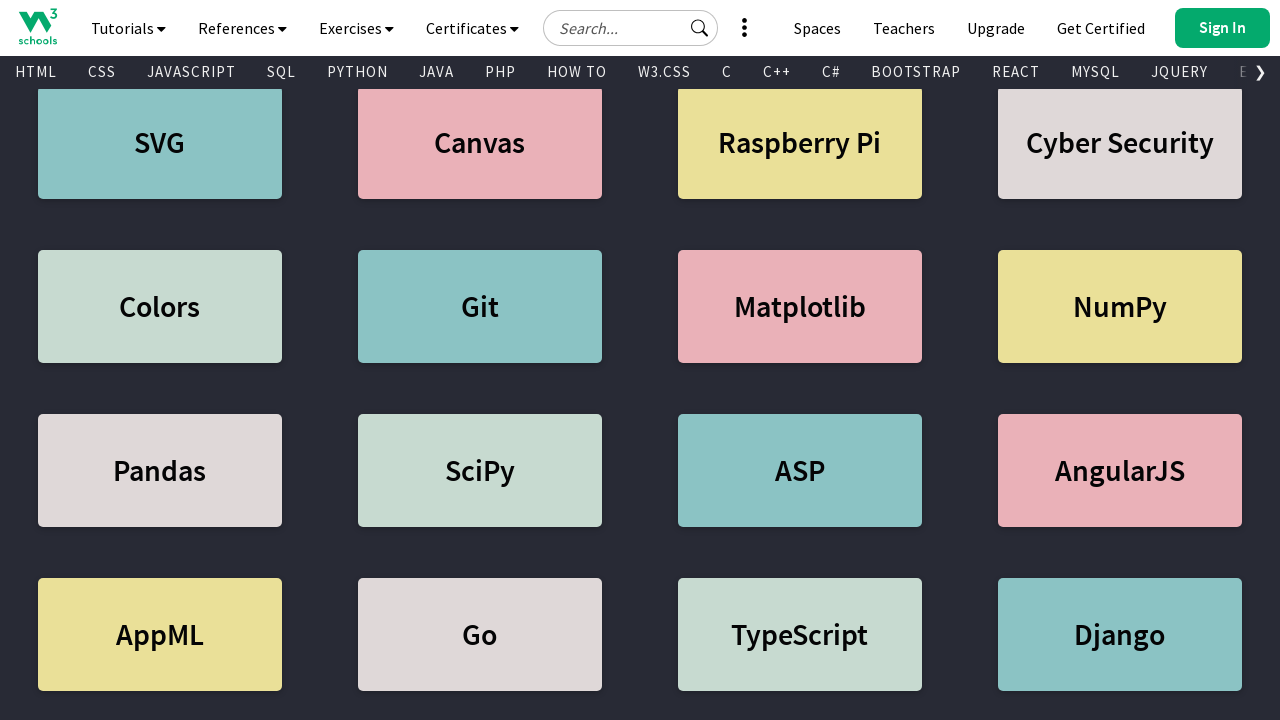

Waited 1 second after scrolling down
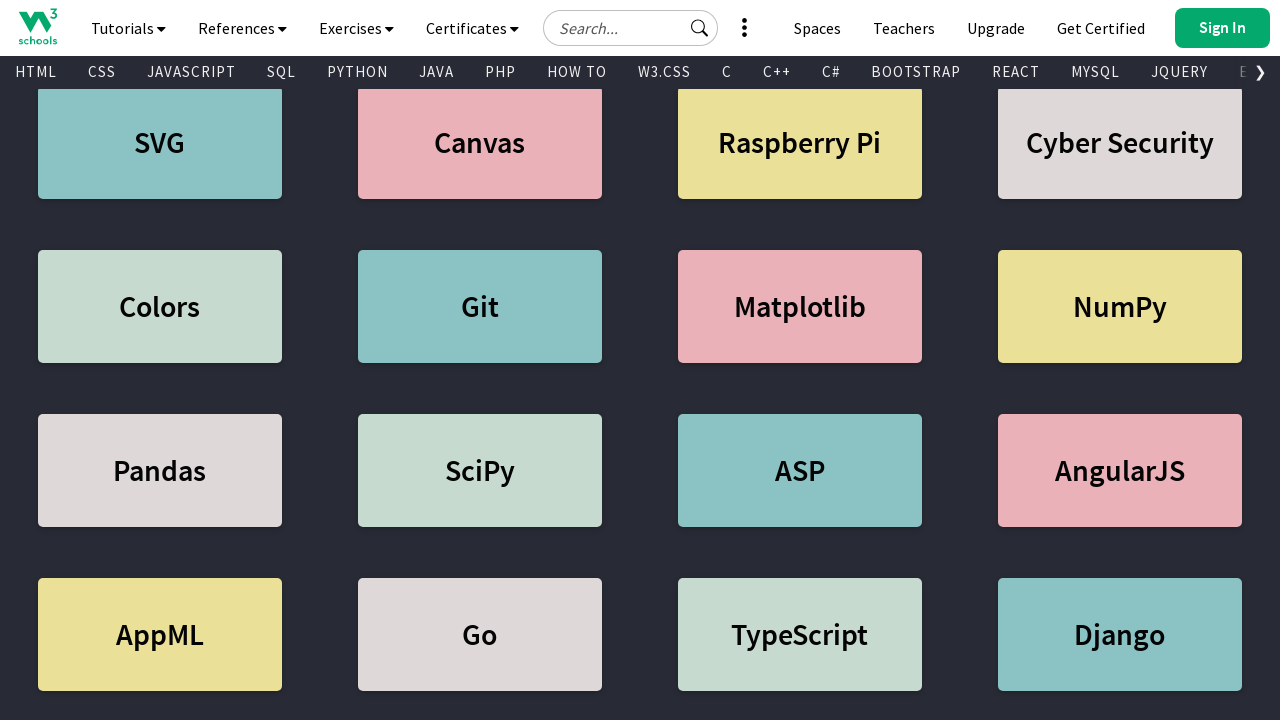

Scrolled up by 500 pixels
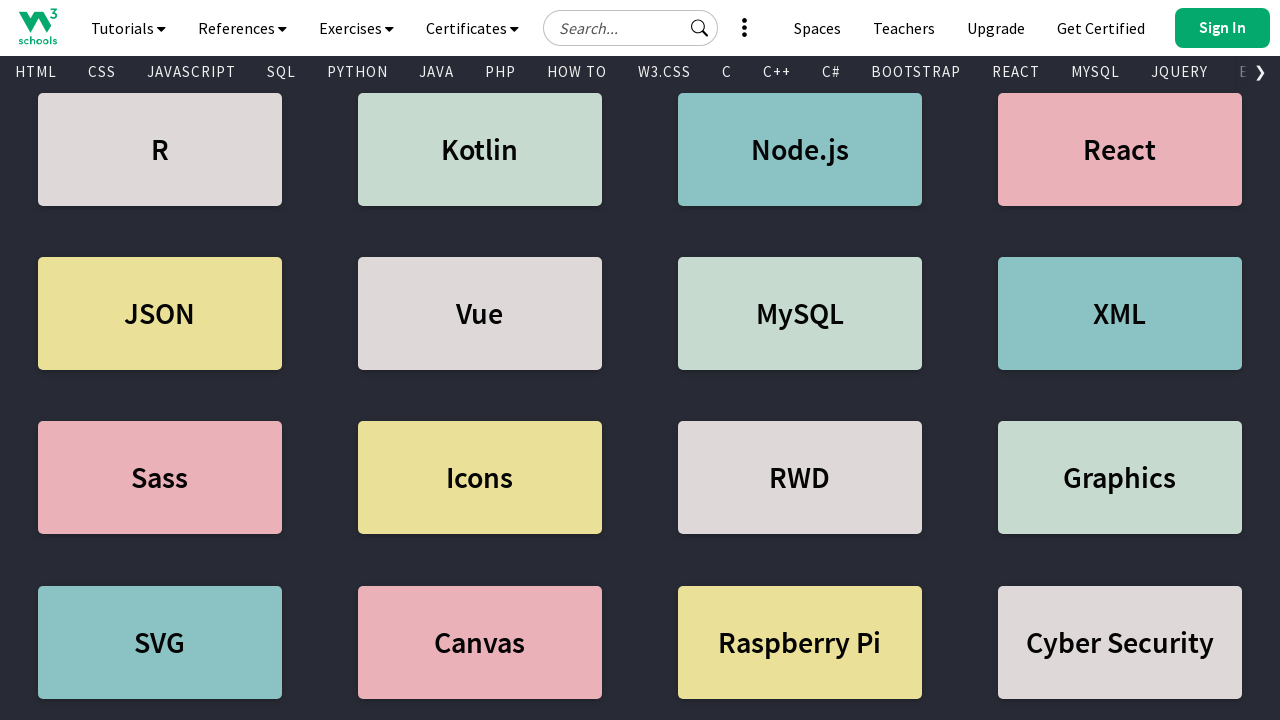

Waited 1 second after scrolling up
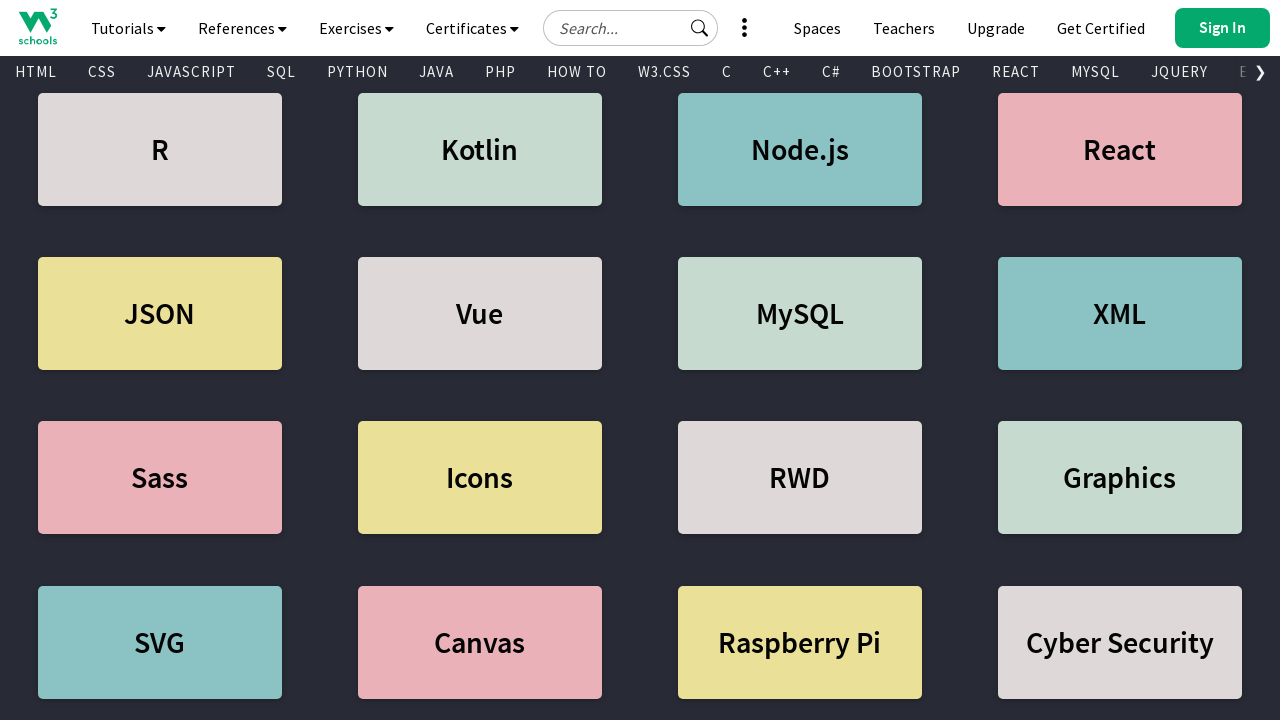

Scrolled up by 500 pixels
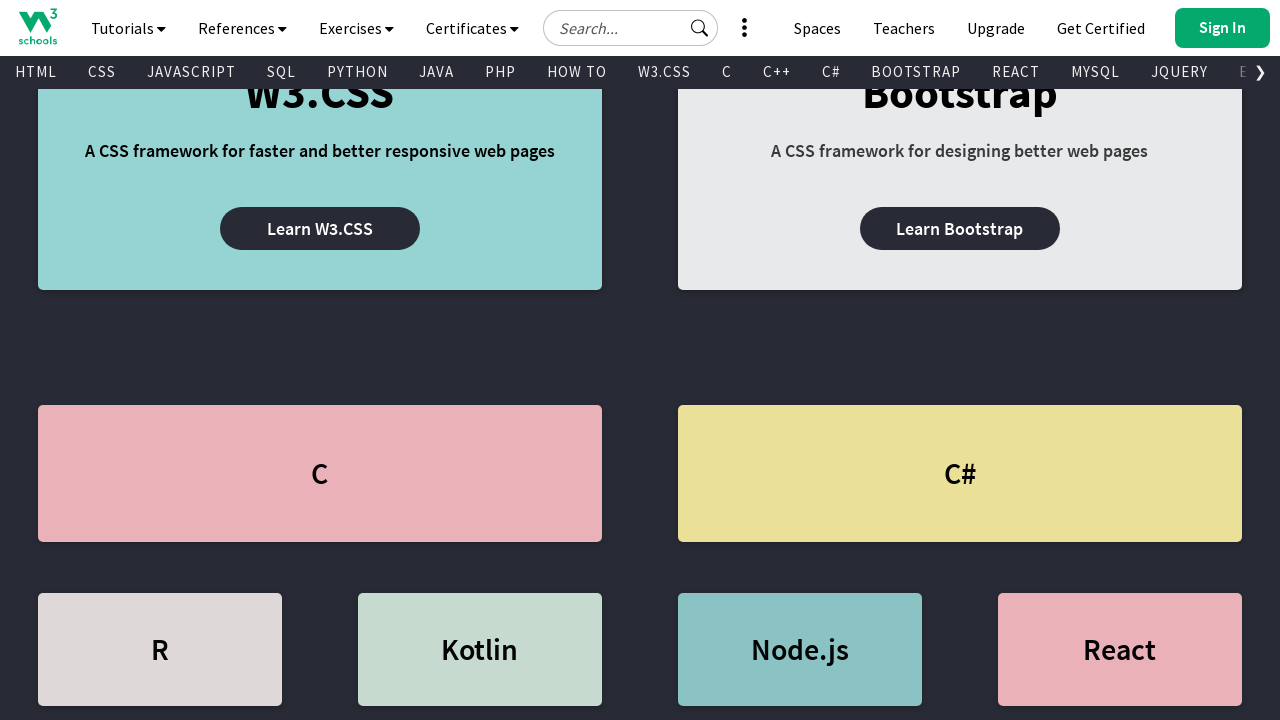

Waited 1 second after scrolling up
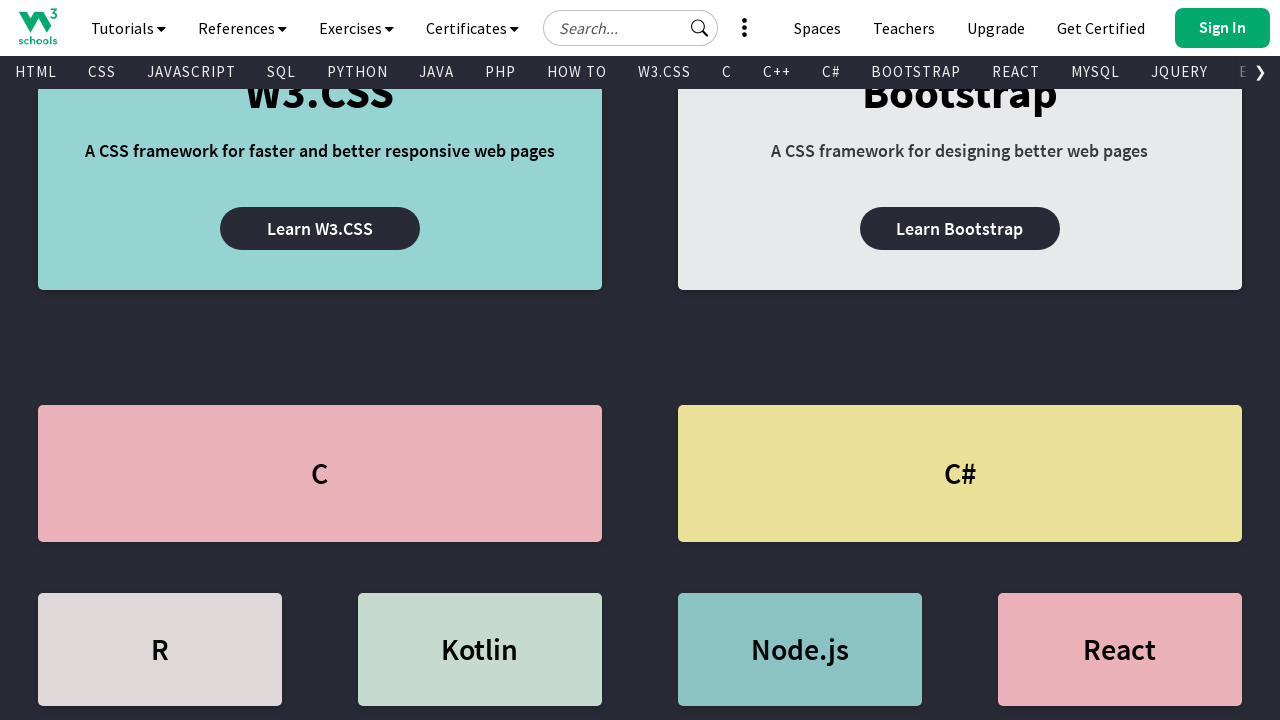

Scrolled up by 500 pixels
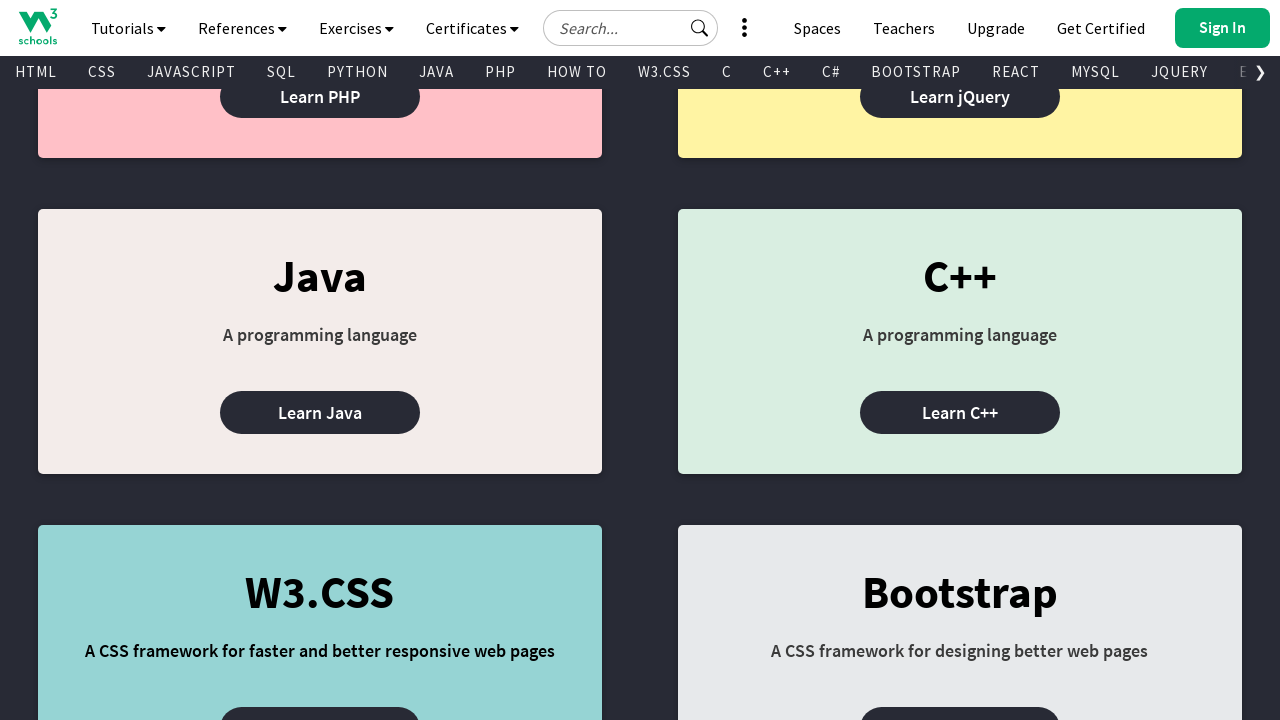

Waited 1 second after scrolling up
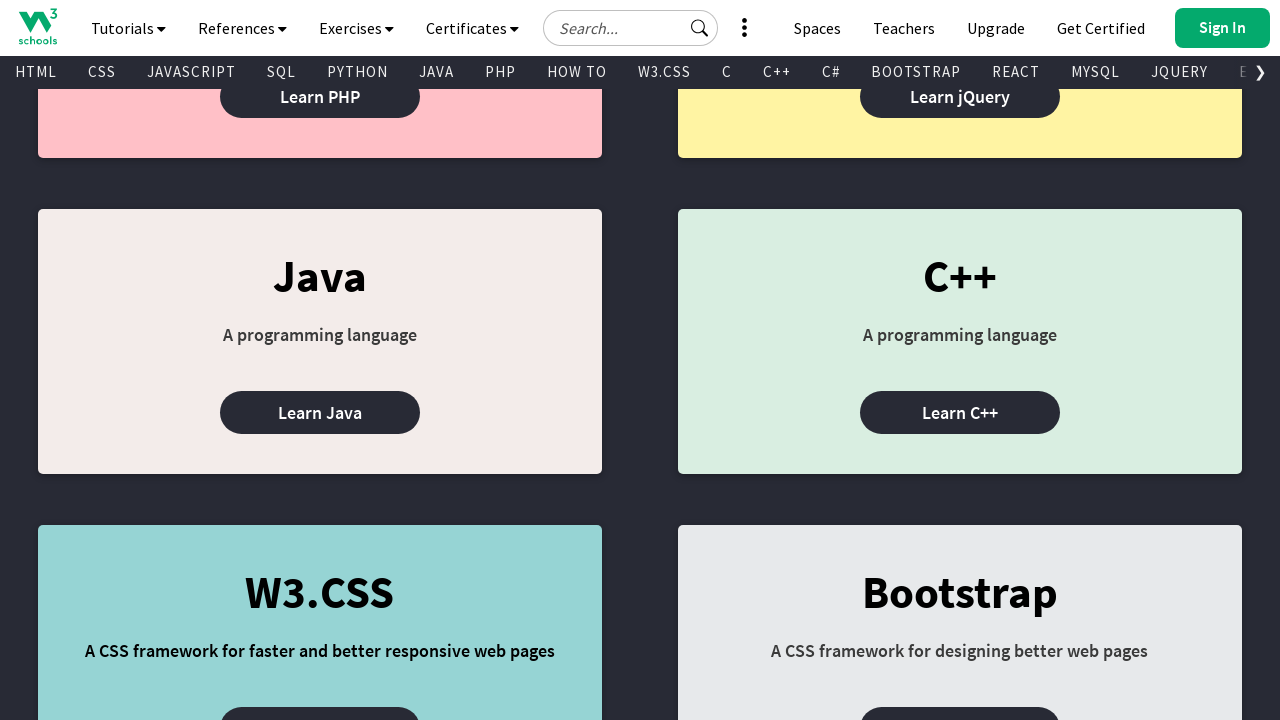

Scrolled up by 500 pixels
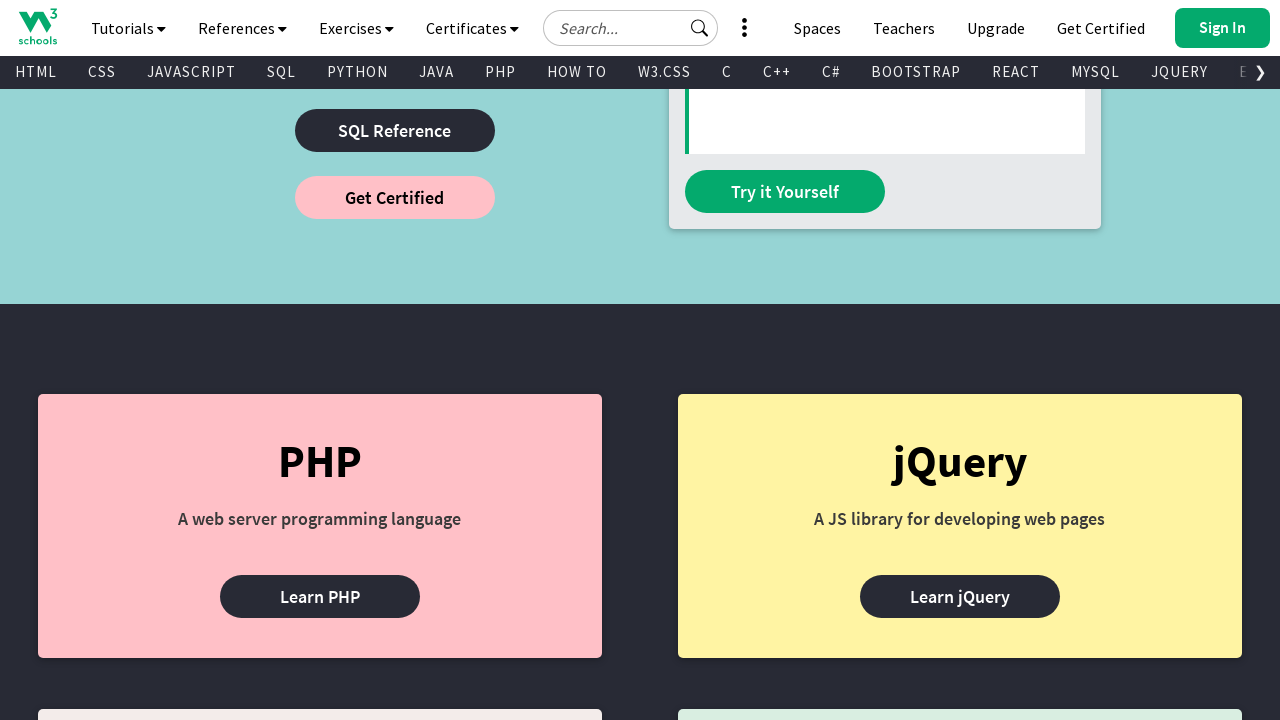

Waited 1 second after scrolling up
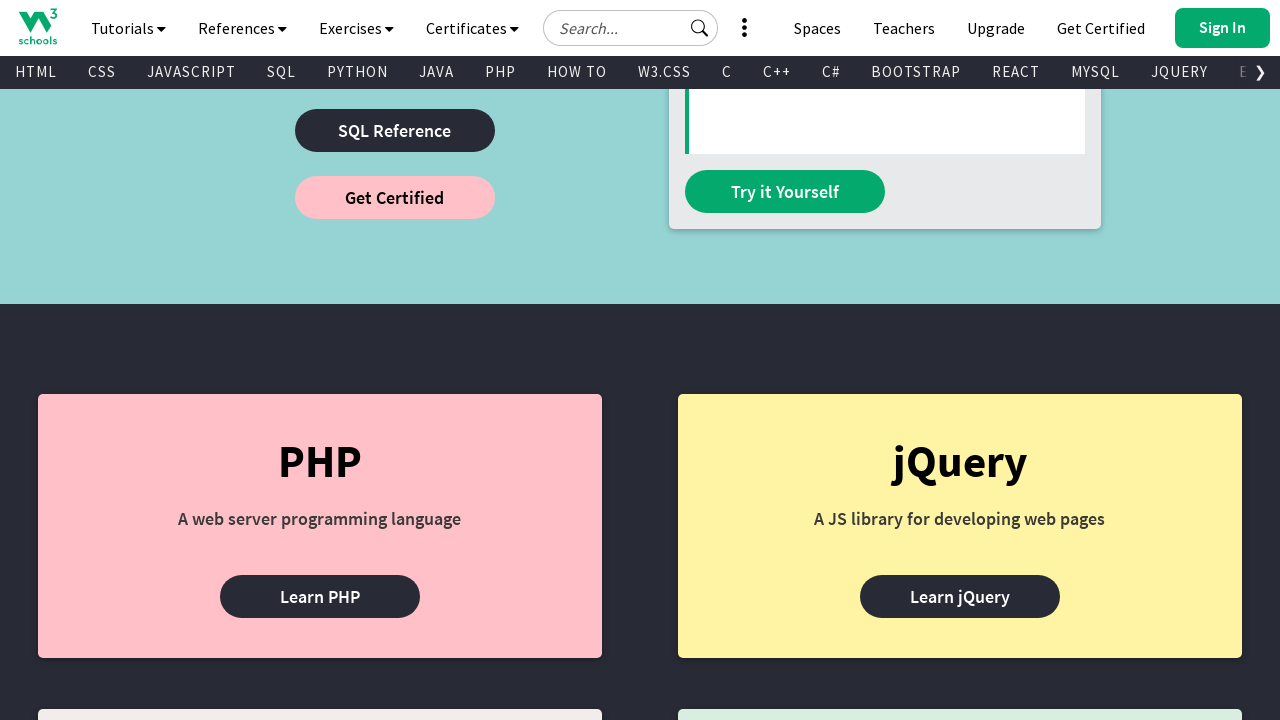

Scrolled up by 500 pixels
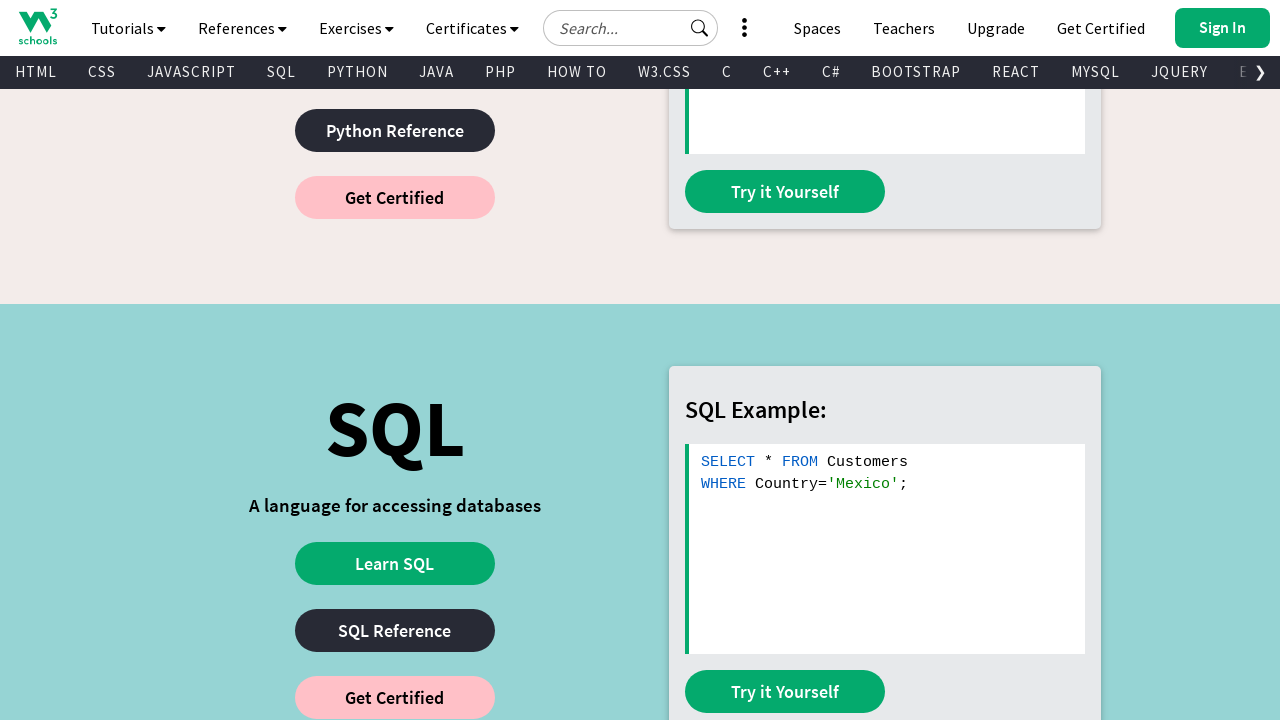

Waited 1 second after scrolling up
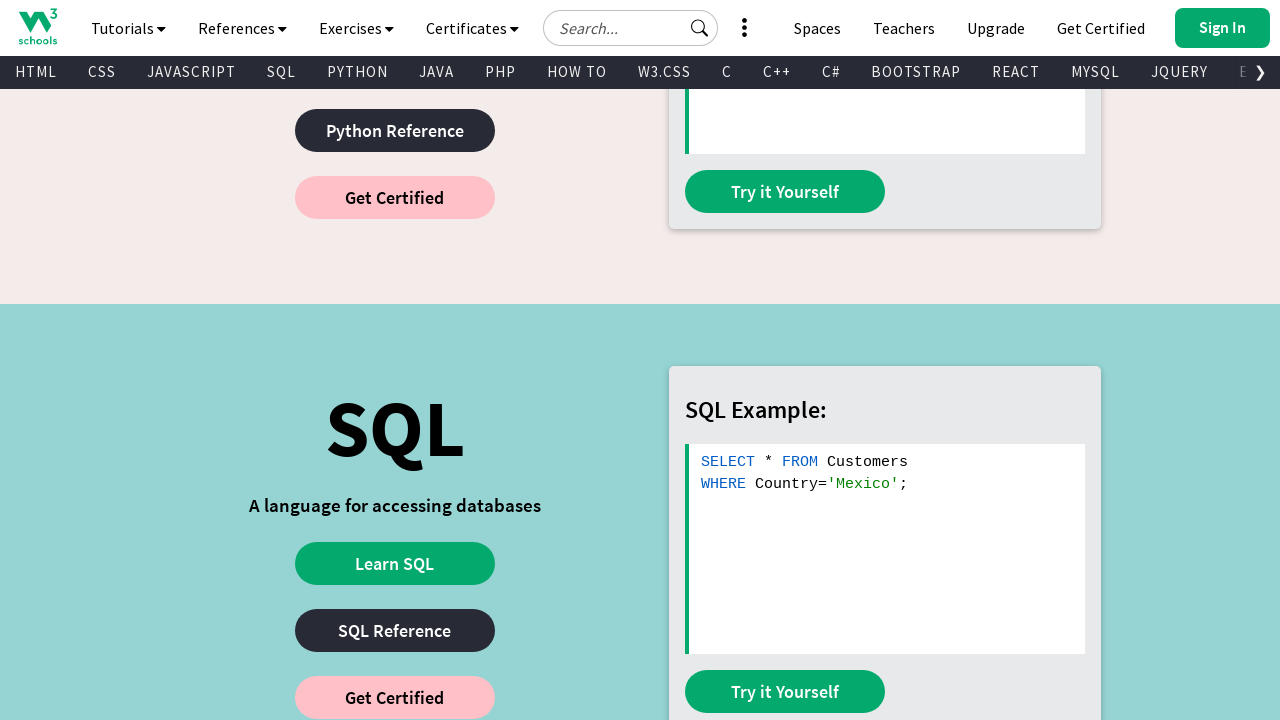

Scrolled up by 500 pixels
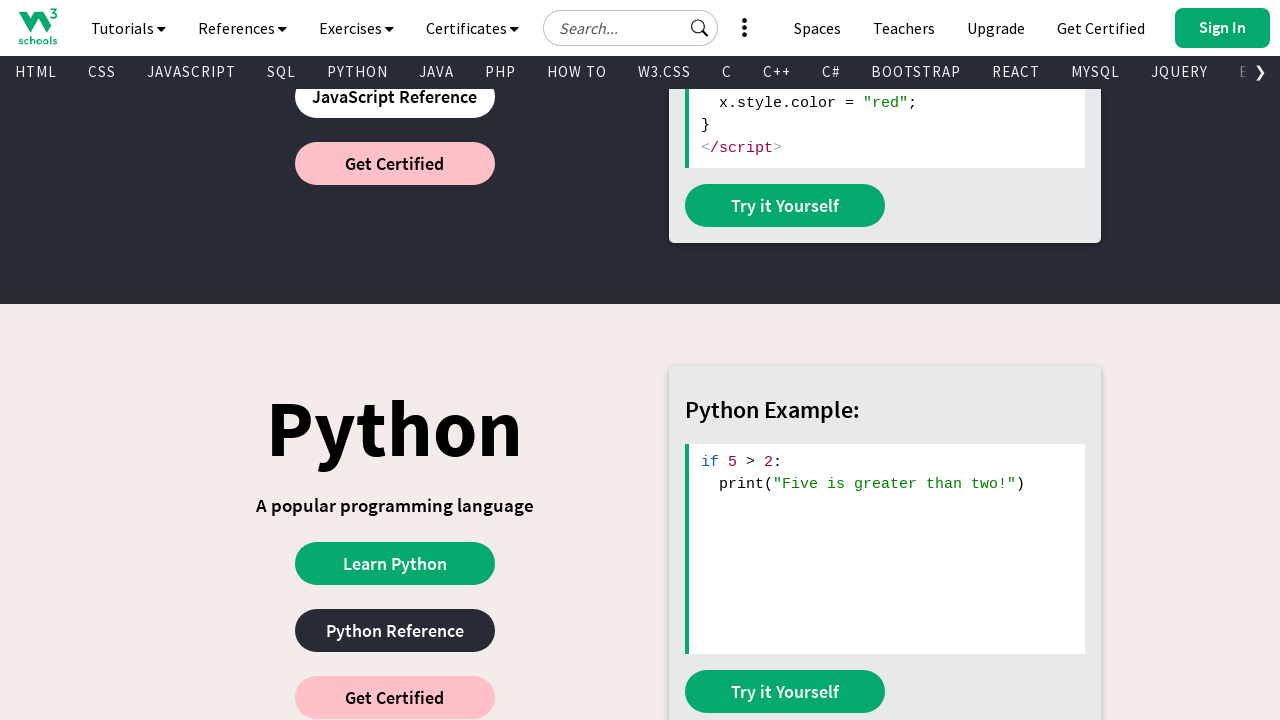

Waited 1 second after scrolling up
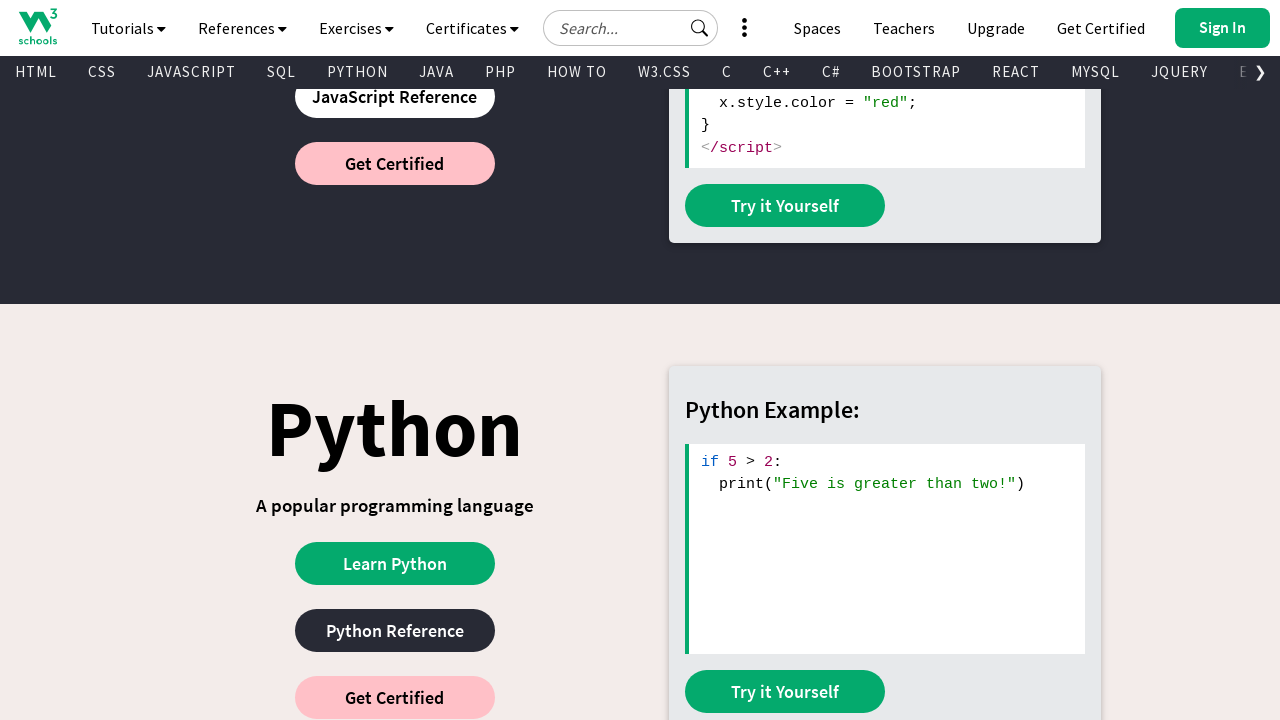

Scrolled up by 500 pixels
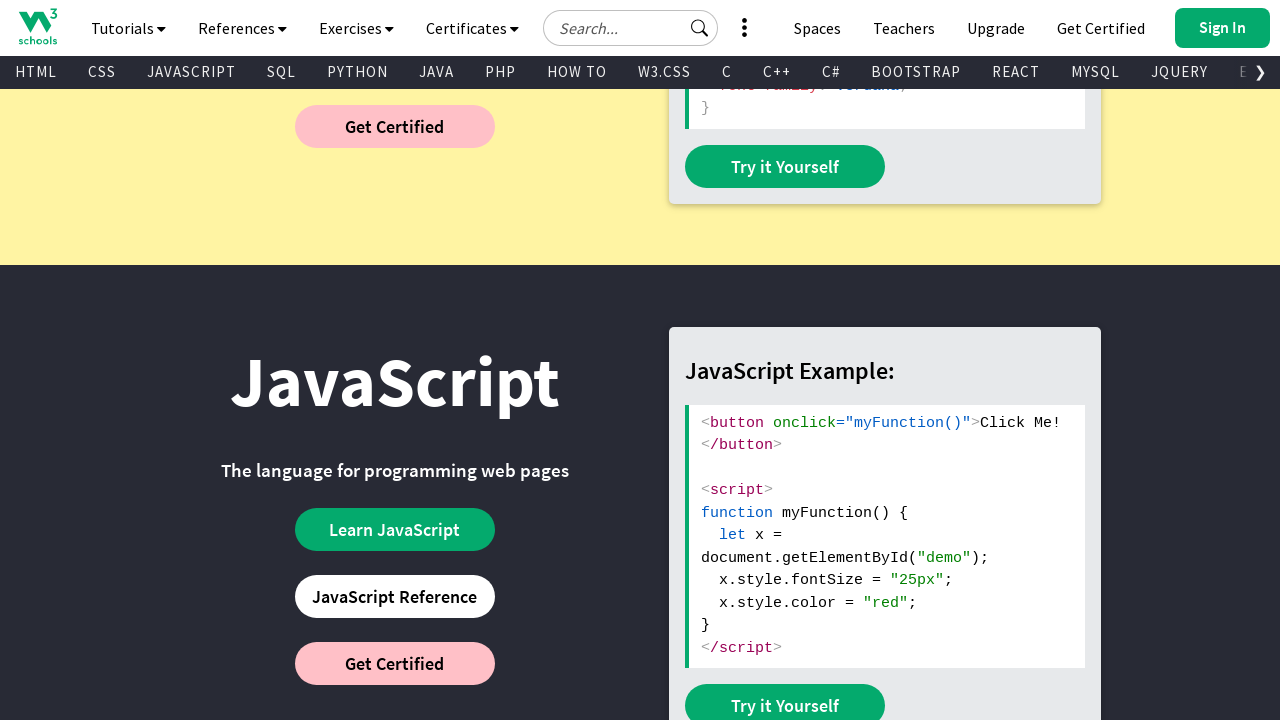

Waited 1 second after scrolling up
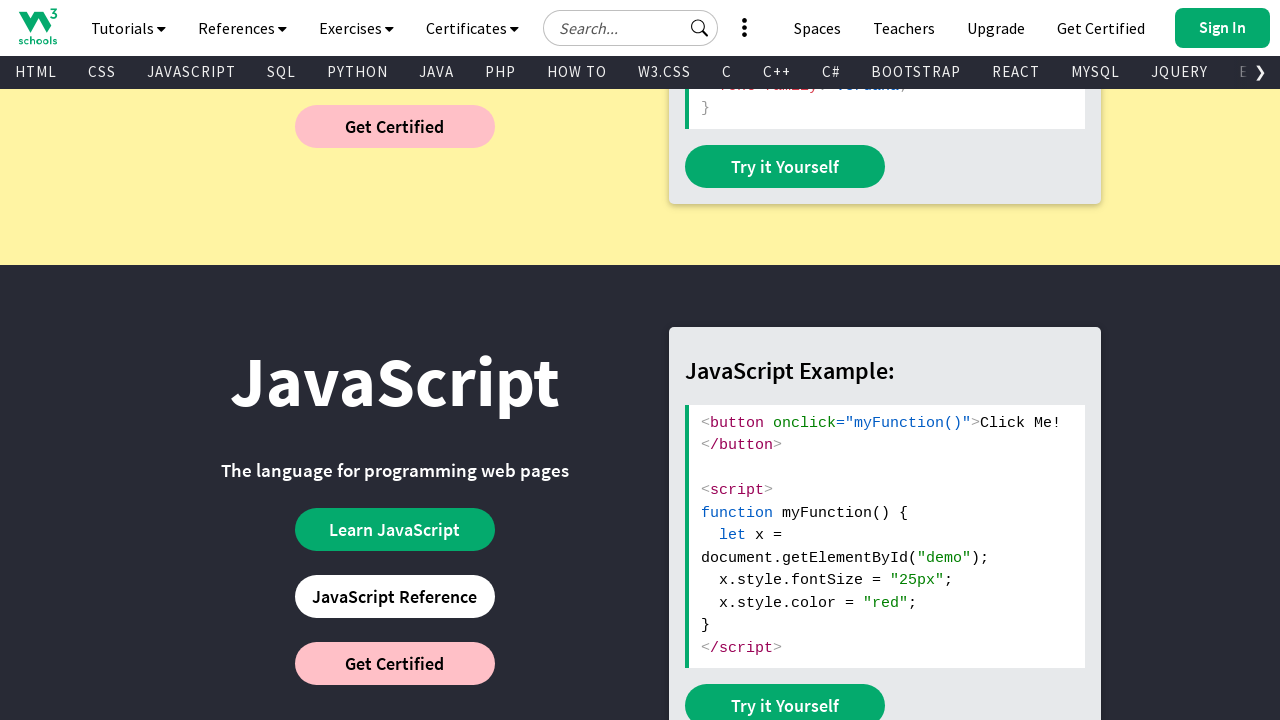

Scrolled up by 500 pixels
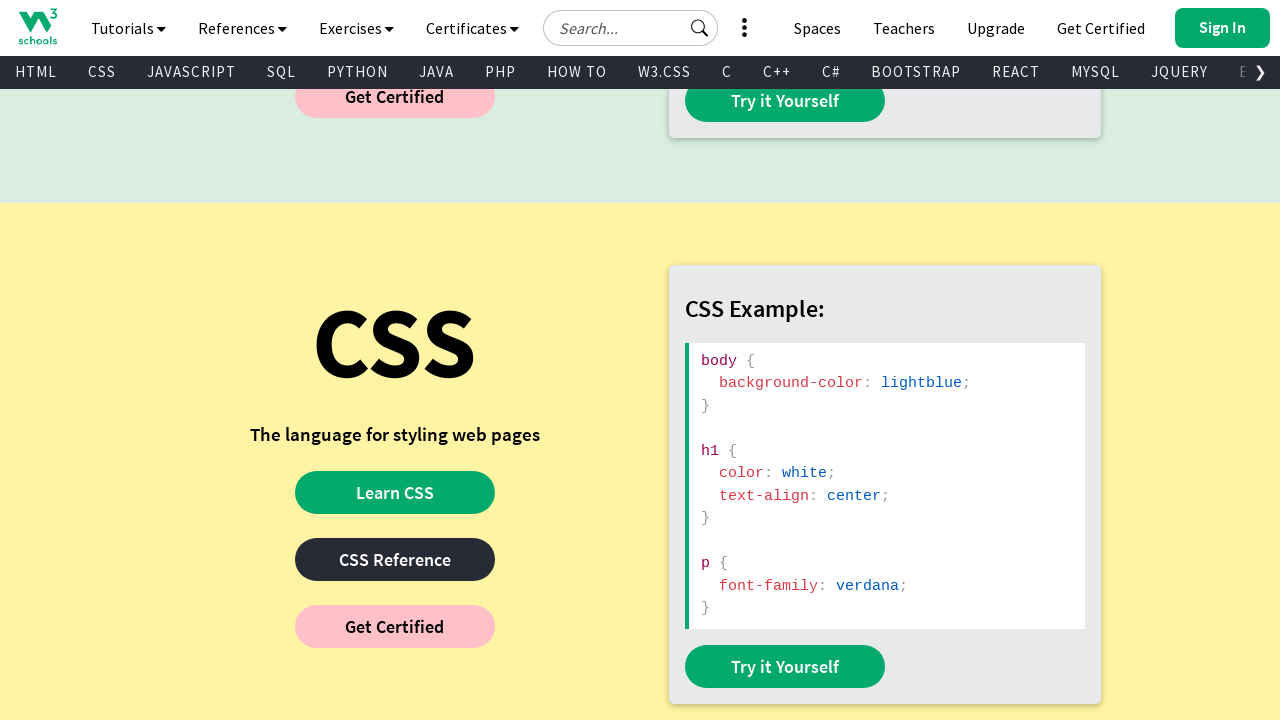

Waited 1 second after scrolling up
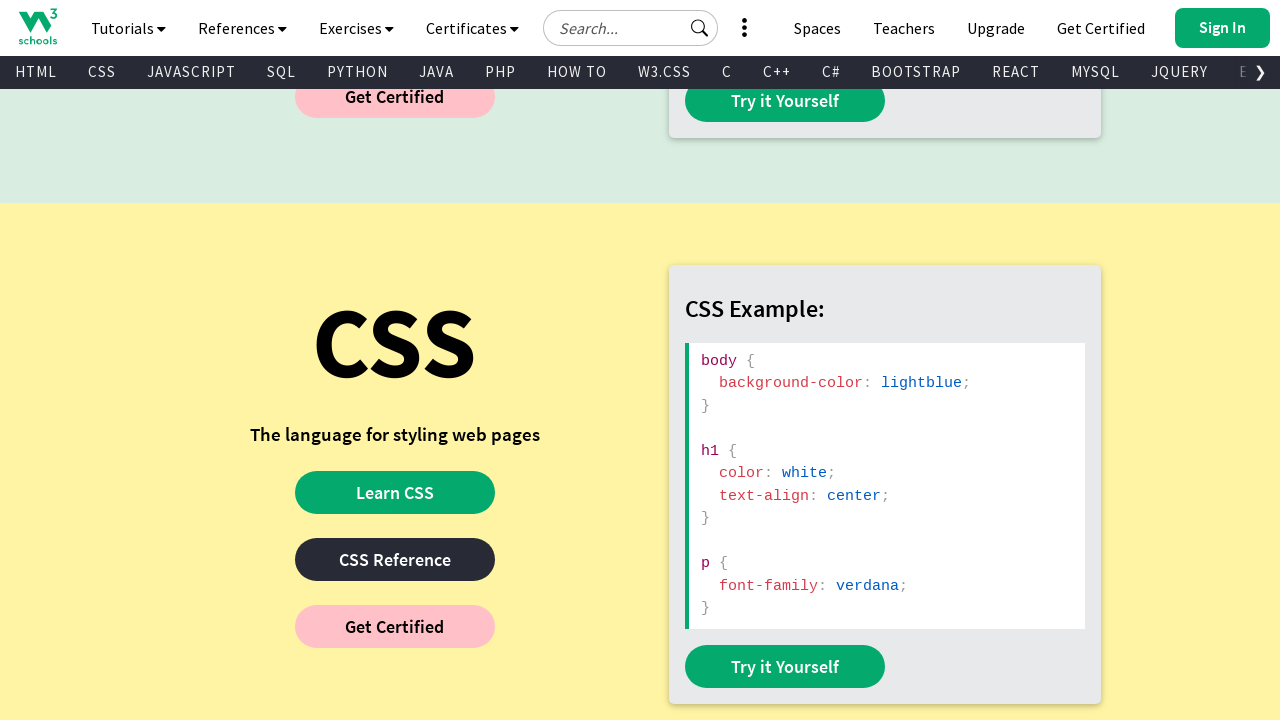

Scrolled up by 500 pixels
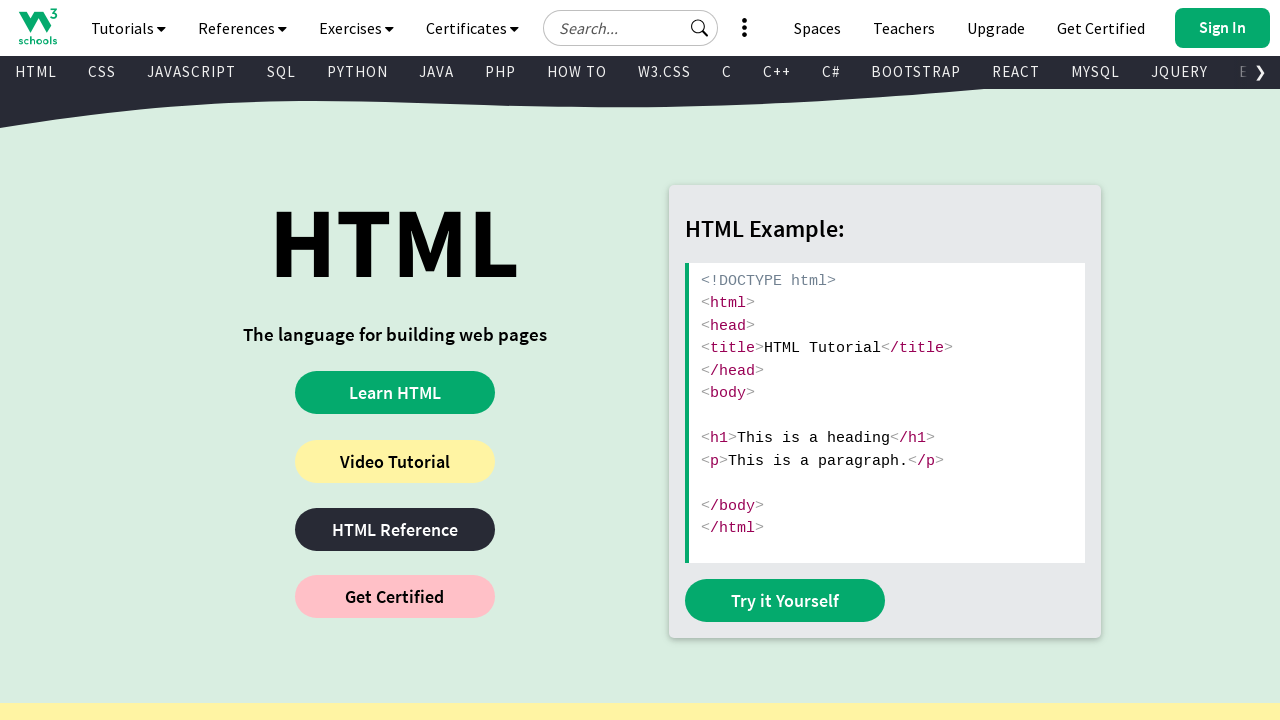

Waited 1 second after scrolling up
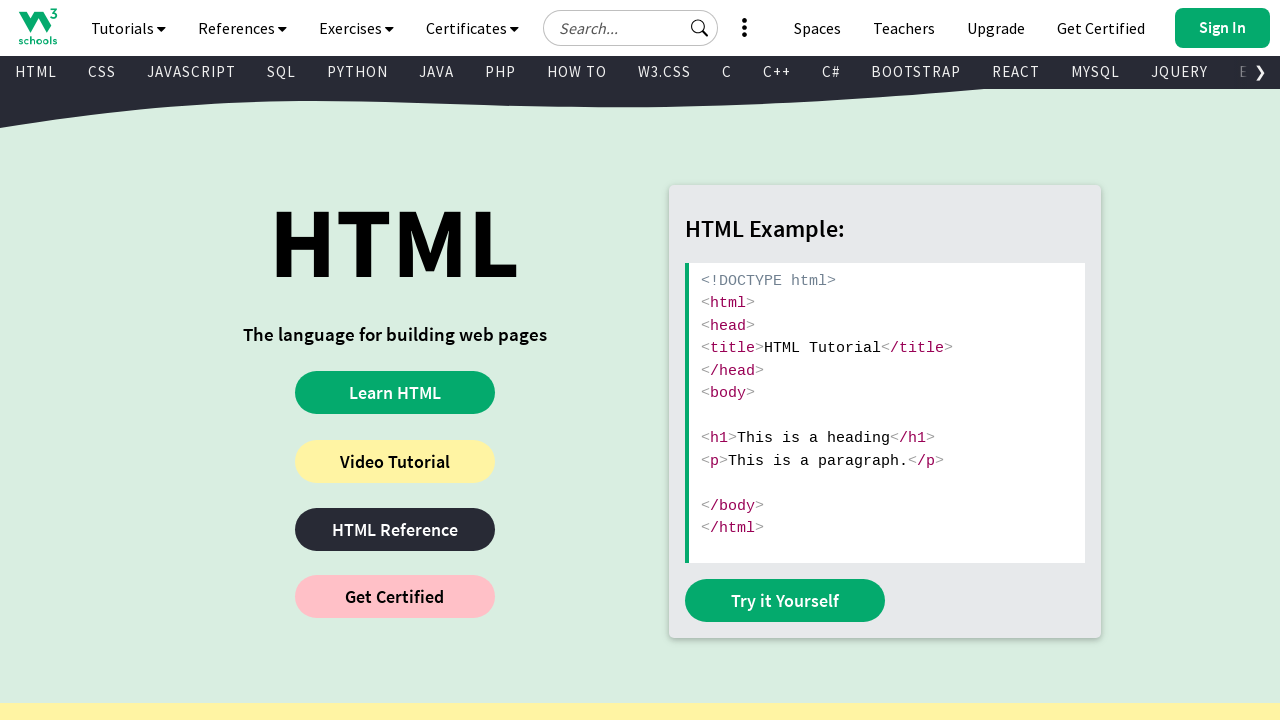

Scrolled up by 500 pixels
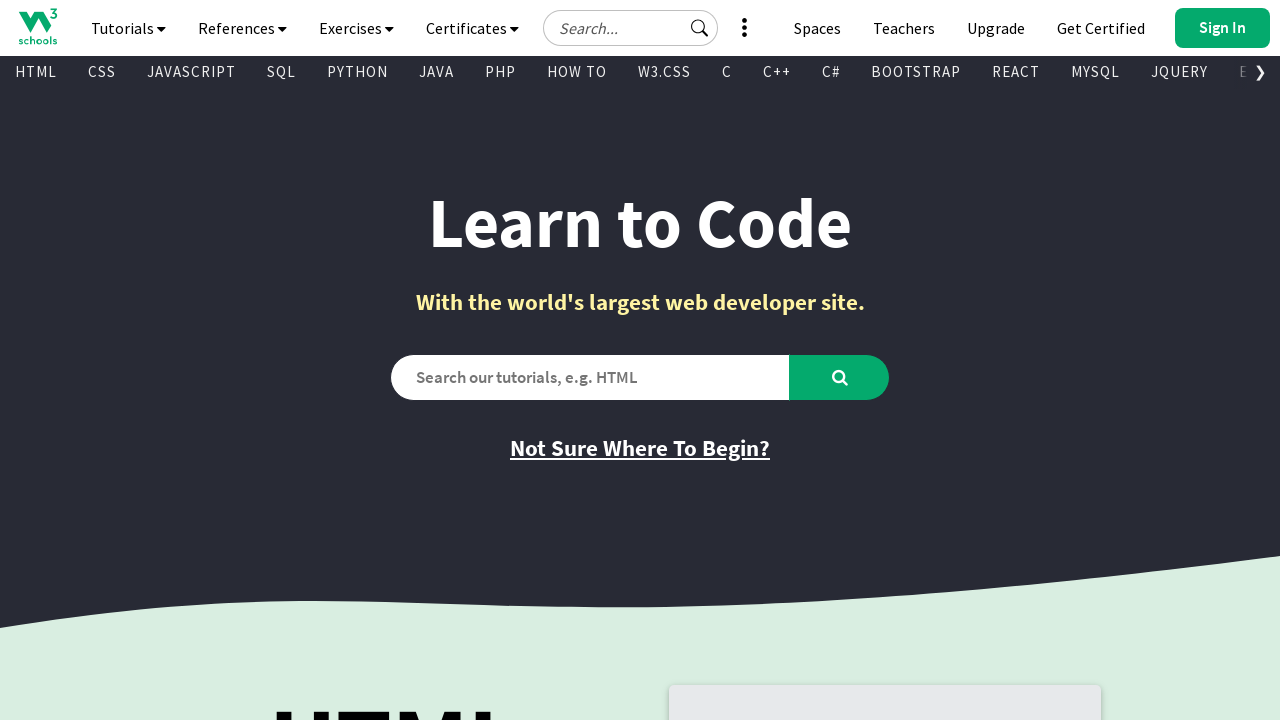

Waited 1 second after scrolling up
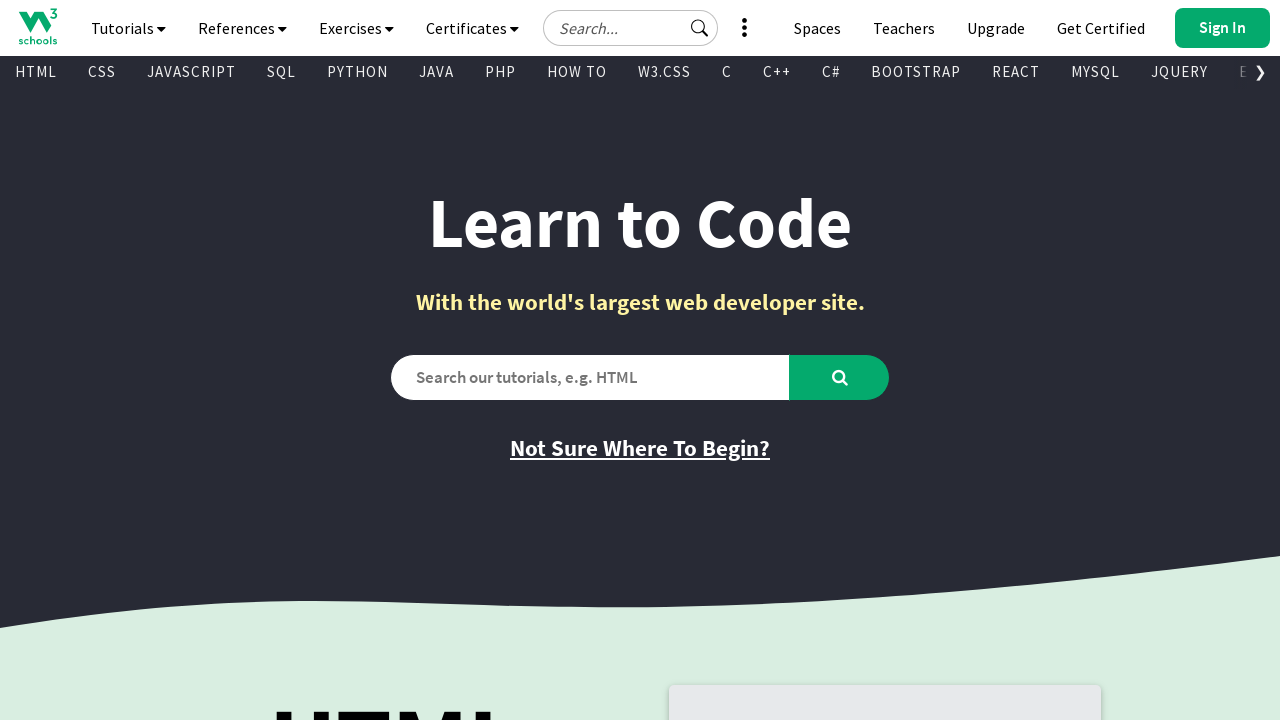

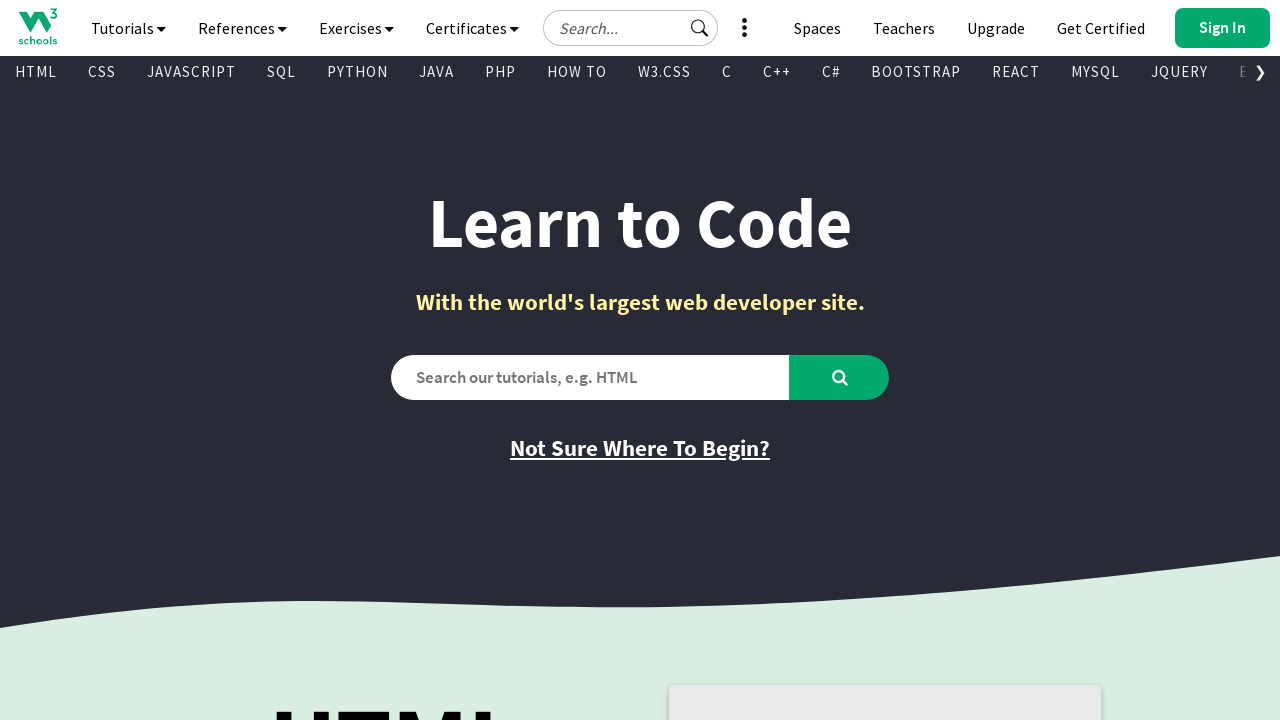